Tests user registration and logout flow by repeatedly registering with a random email, submitting the form, and logging out

Starting URL: http://testsite.usetrace.com

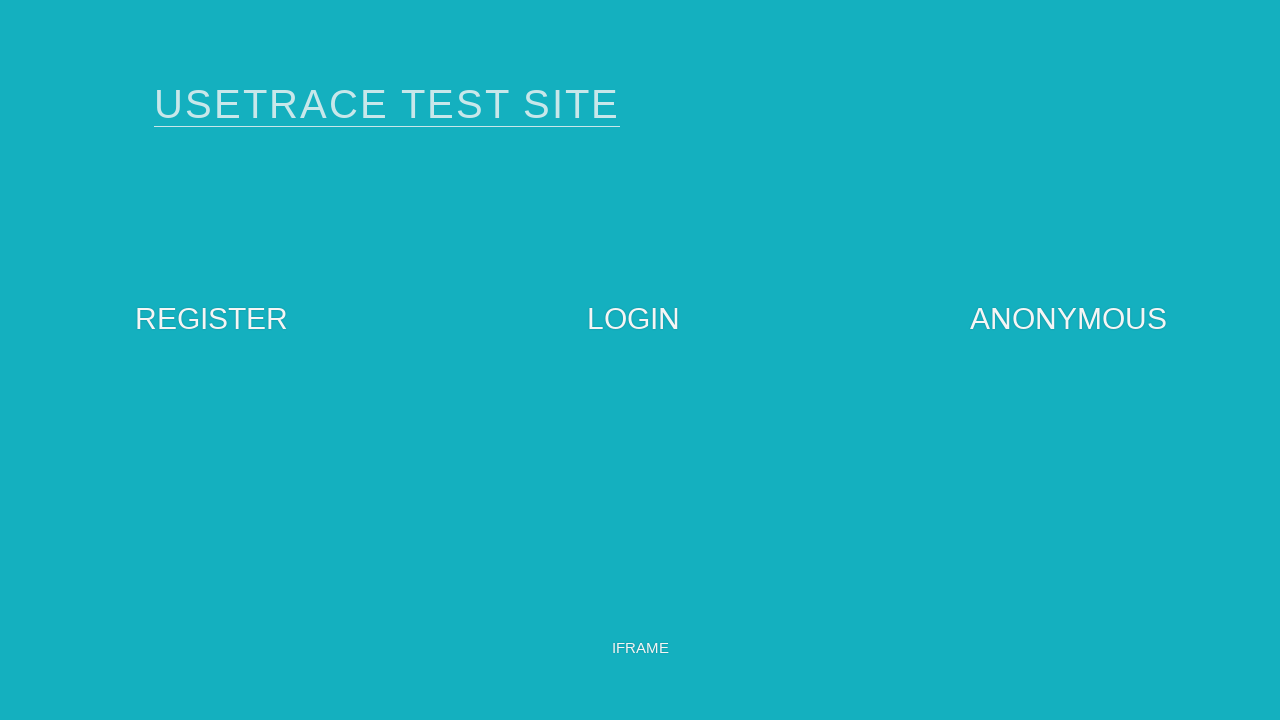

Clicked Register link (iteration 1) at (211, 319) on [data-name='Register']
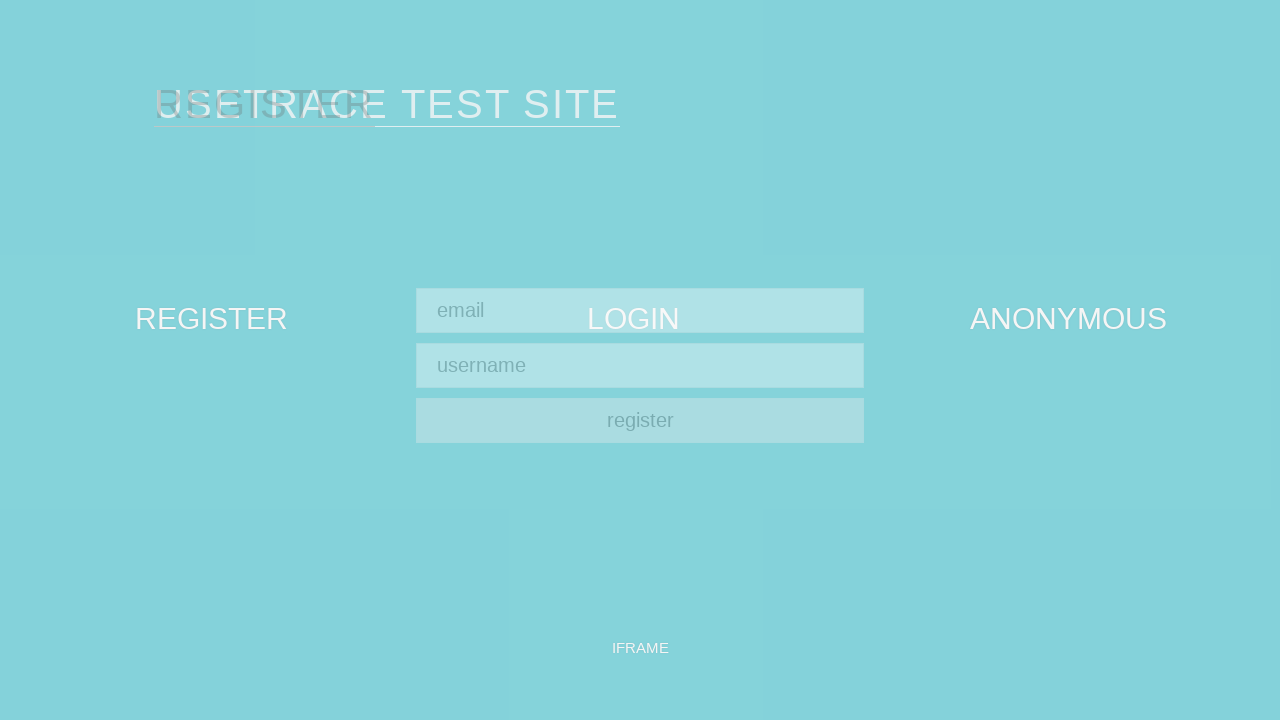

Filled registration email field with johan-efd7bf5a-83c9-4ac6-972e-43e1cfff506c@example.com on #register-email
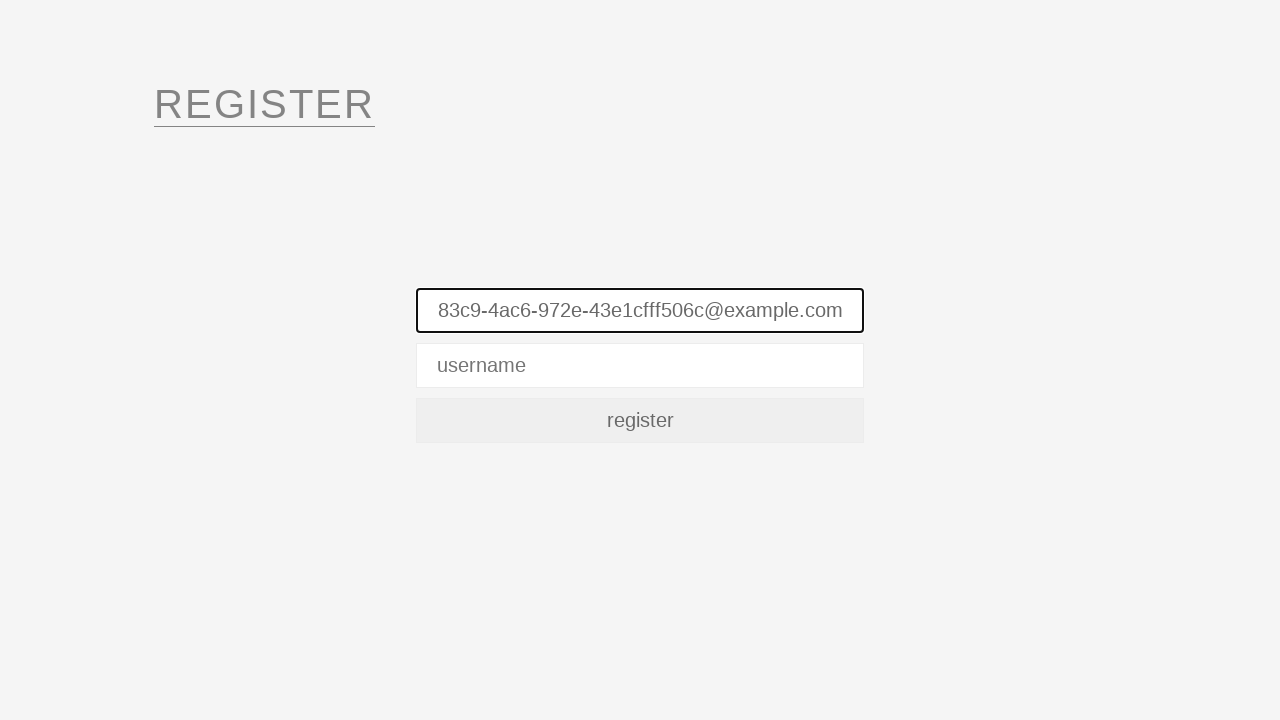

Filled username field with 'John123' on input[name='username']
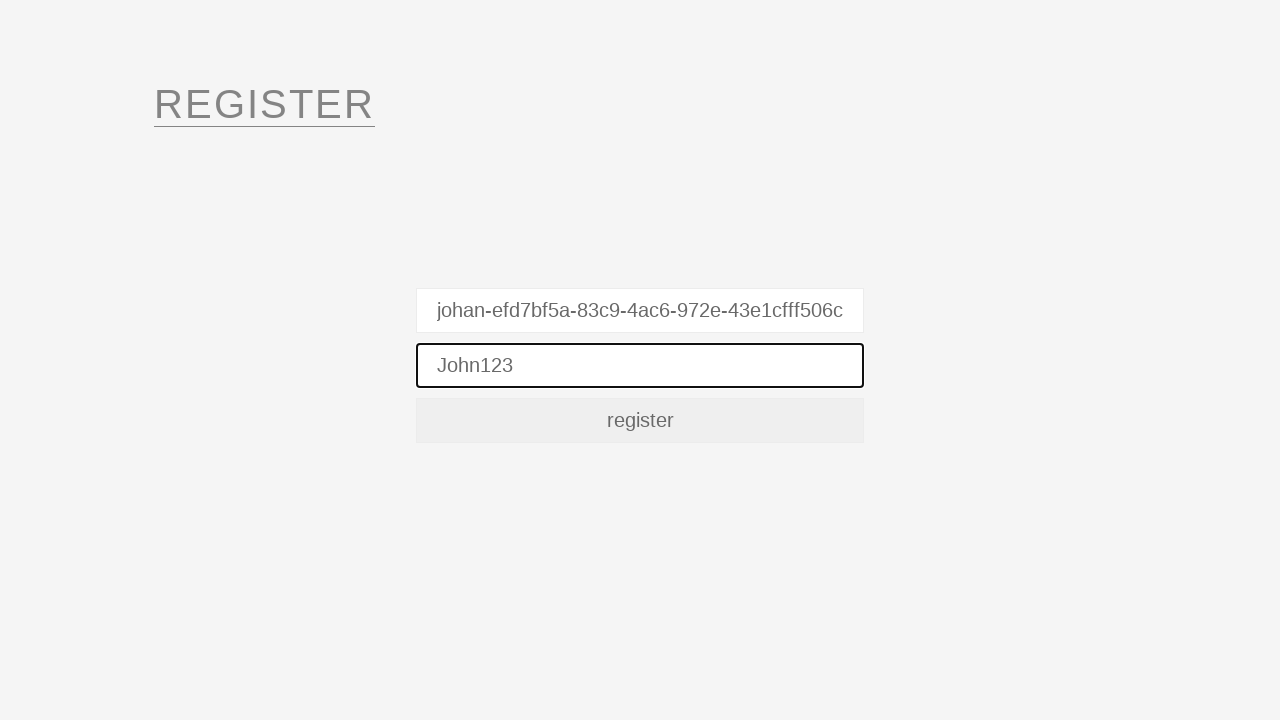

Submitted registration form by pressing Enter on input[name='username']
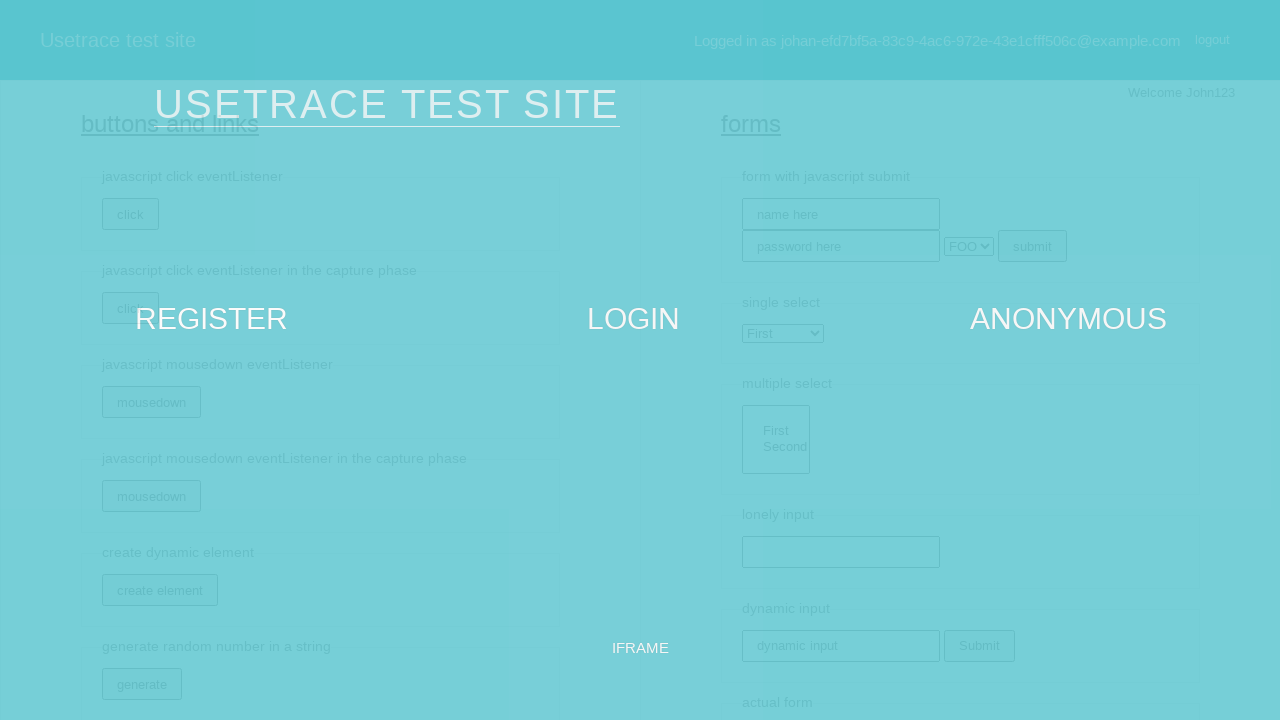

Waited 3 seconds for page to load after form submission
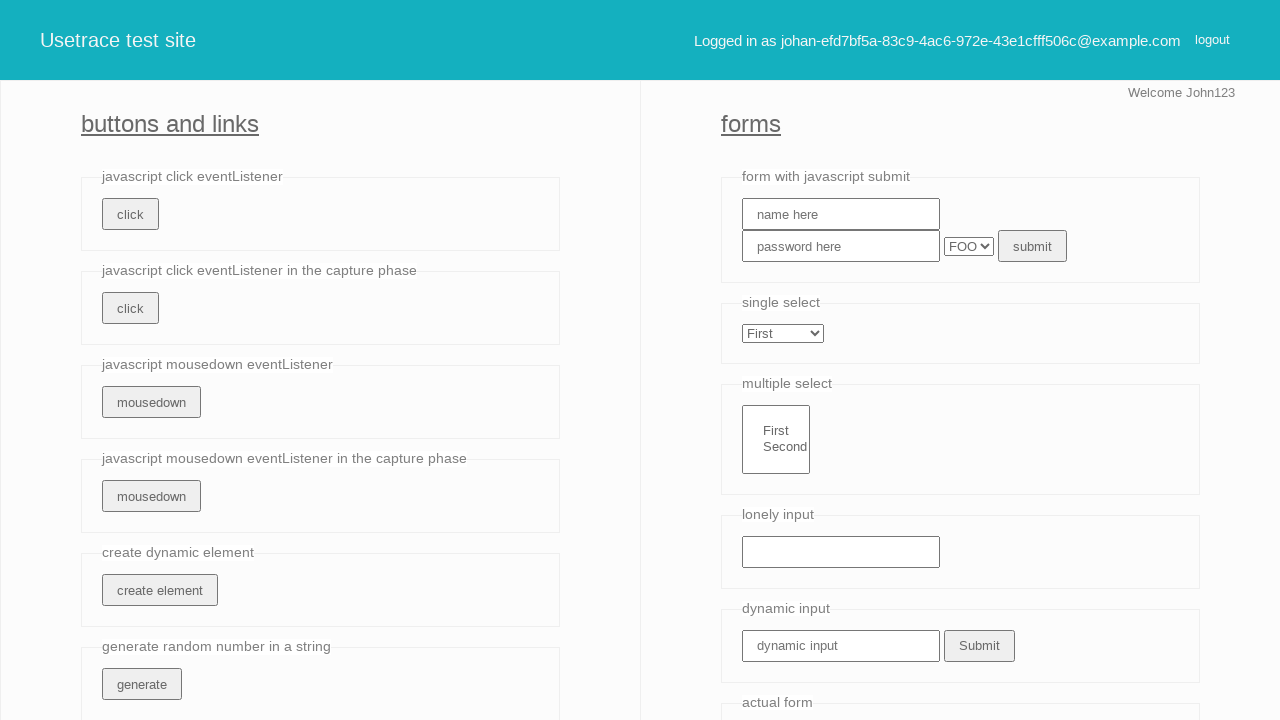

Clicked logout link (iteration 1) at (1212, 40) on xpath=/html/body/article[4]/header/a
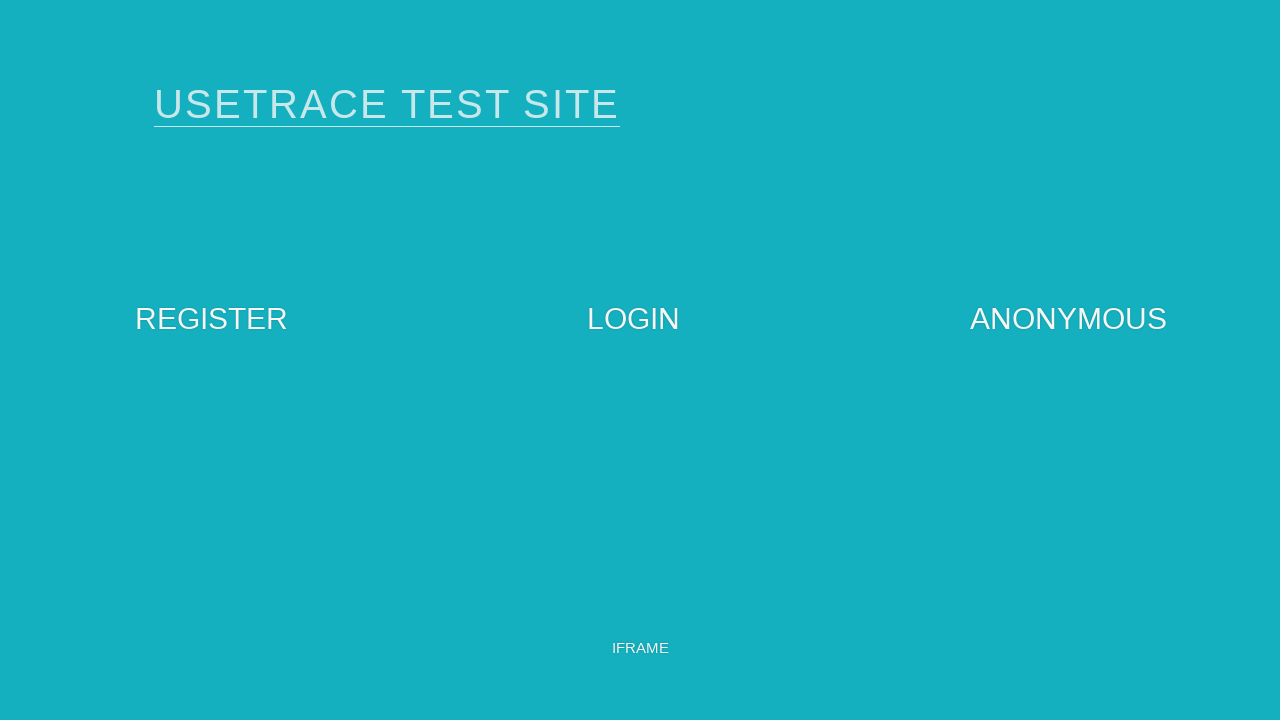

Navigated back to homepage for iteration 2
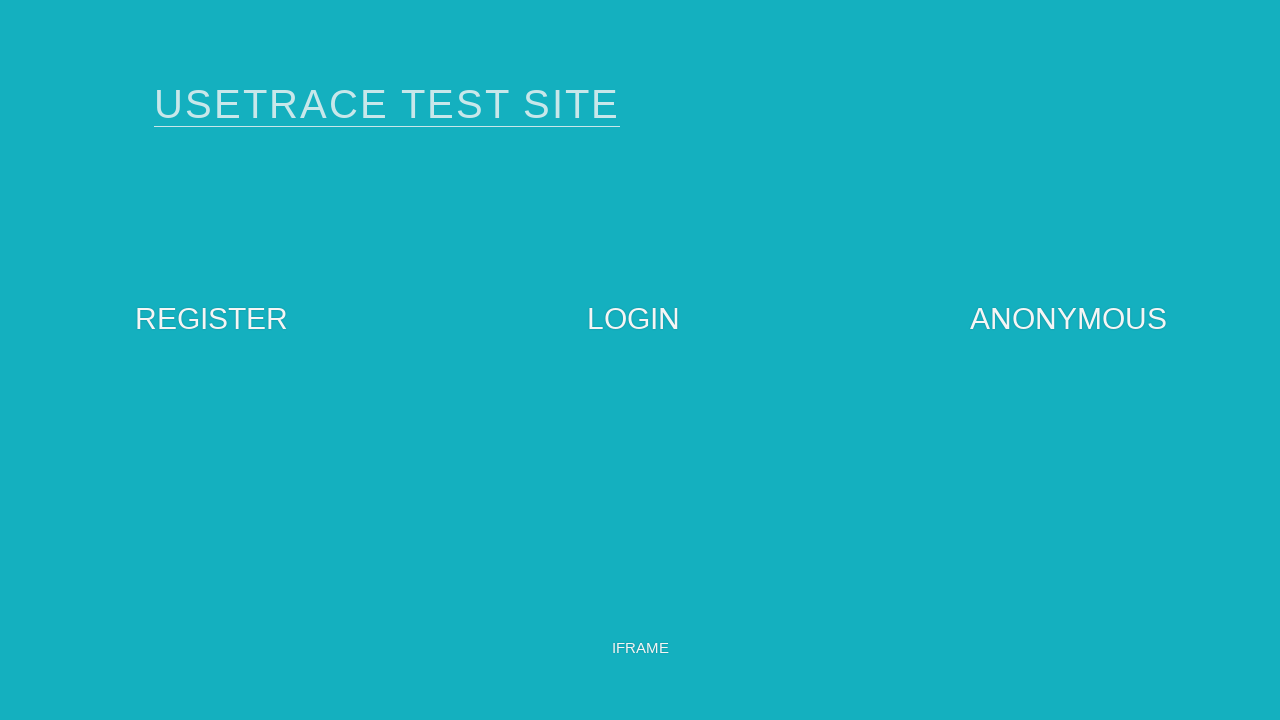

Clicked Register link (iteration 2) at (211, 319) on [data-name='Register']
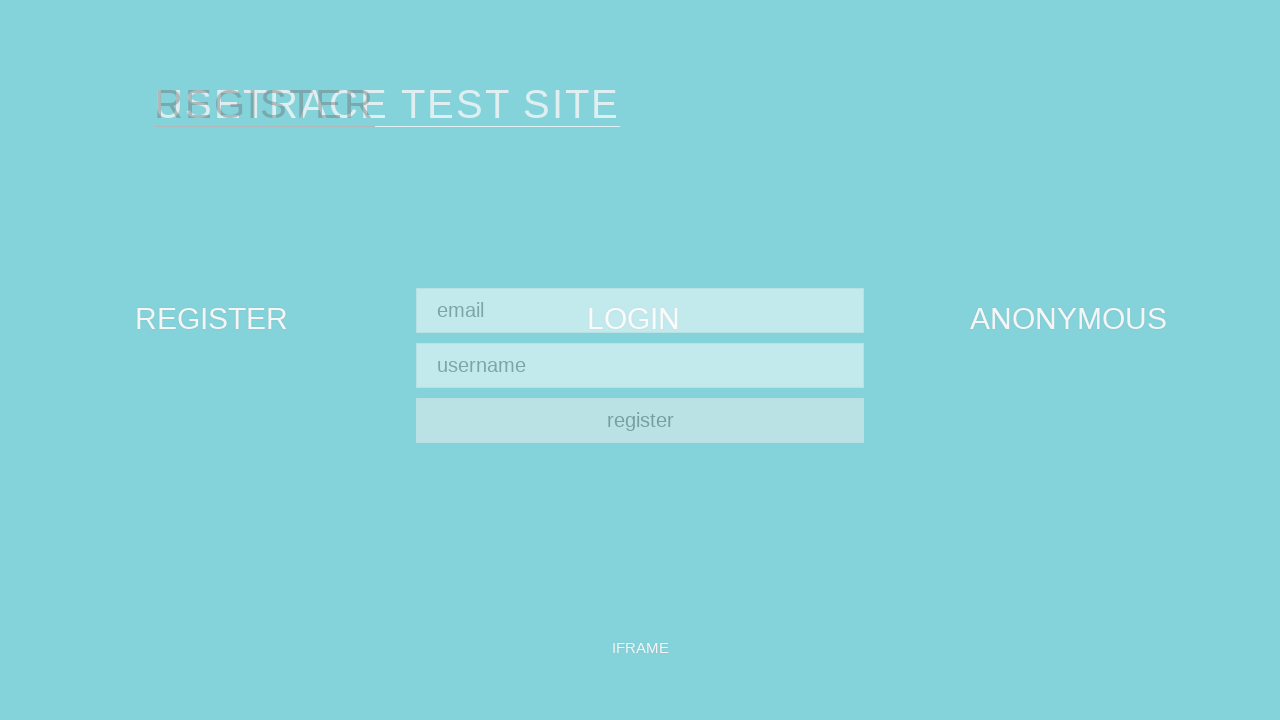

Filled registration email field with johan-efd7bf5a-83c9-4ac6-972e-43e1cfff506c@example.com on #register-email
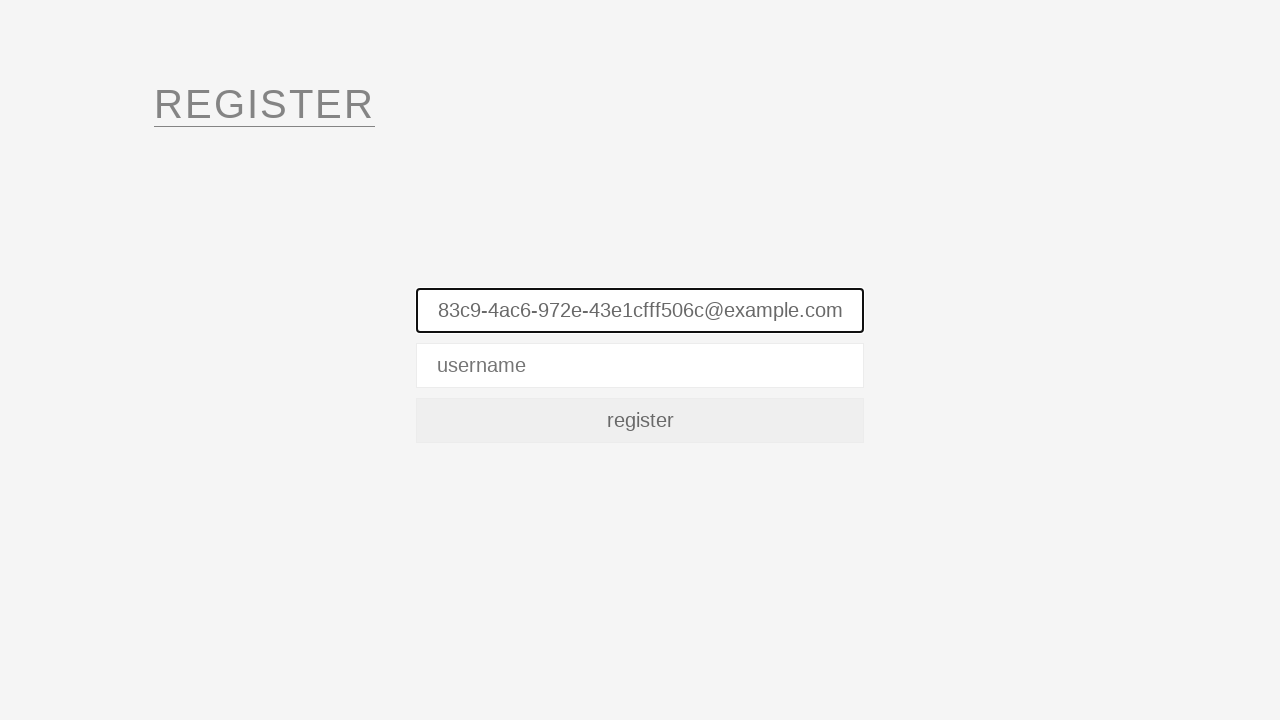

Filled username field with 'John123' on input[name='username']
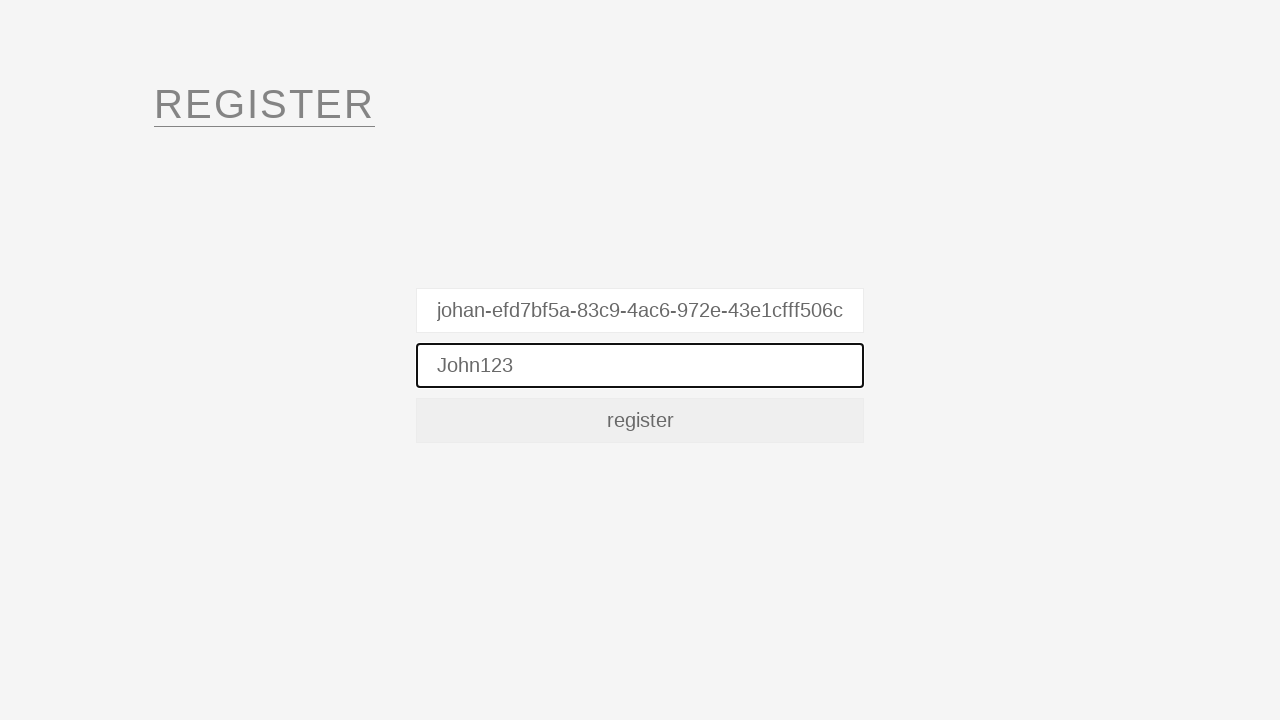

Submitted registration form by pressing Enter on input[name='username']
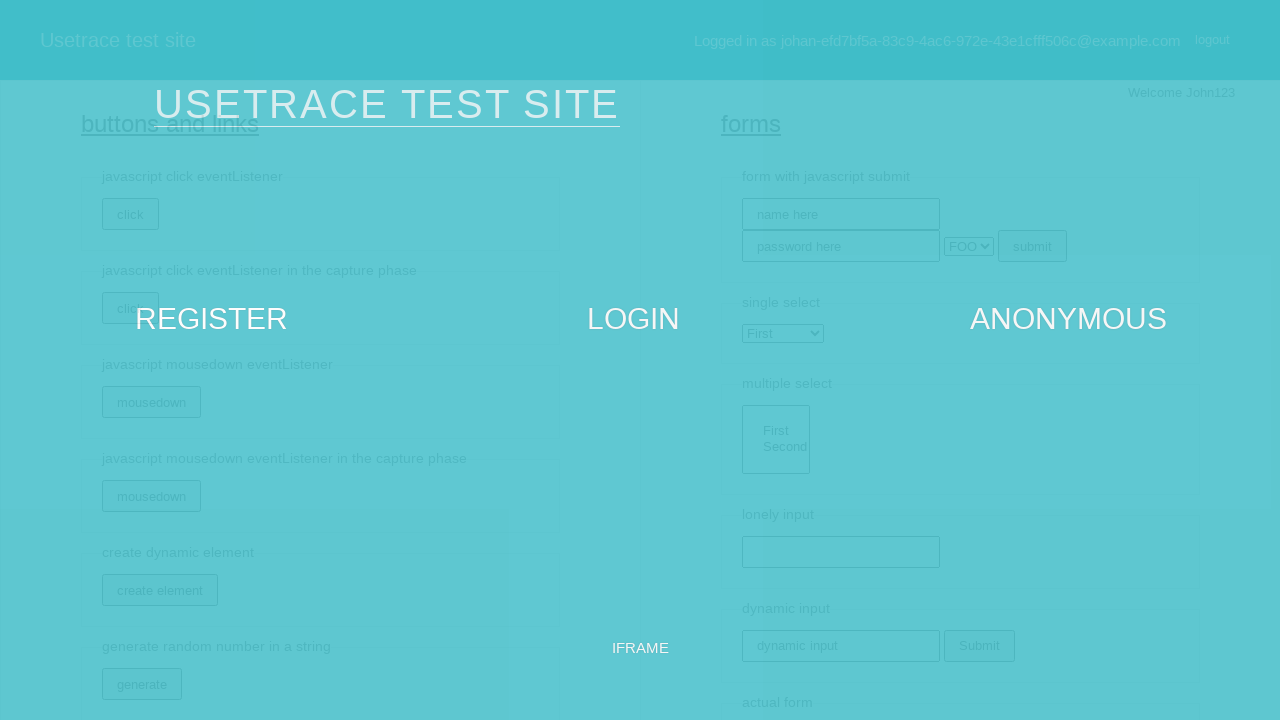

Waited 3 seconds for page to load after form submission
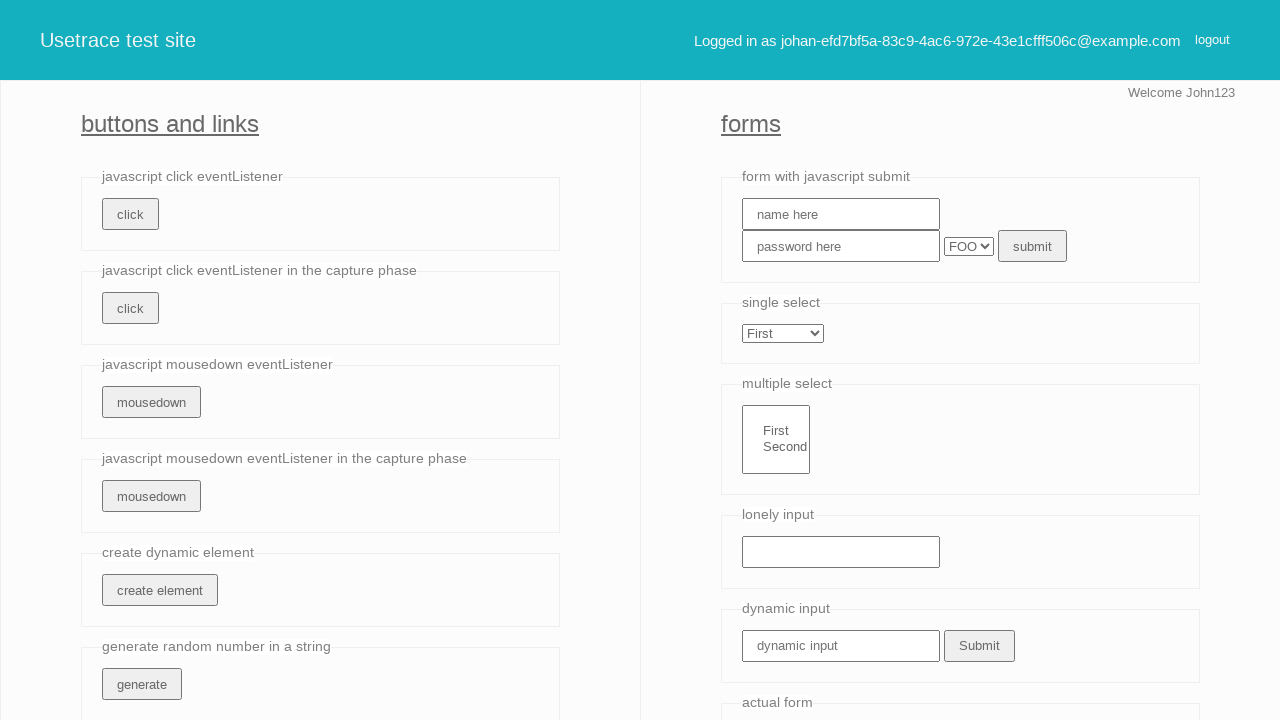

Clicked logout link (iteration 2) at (1212, 40) on xpath=/html/body/article[4]/header/a
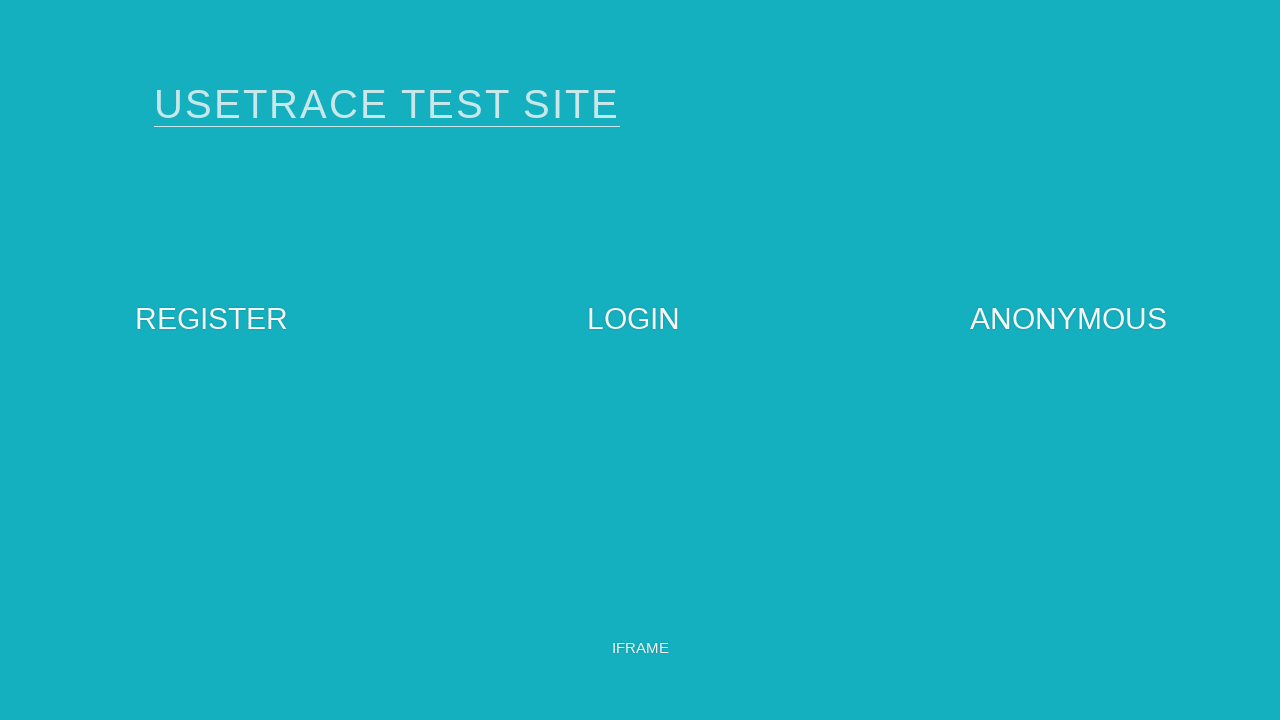

Navigated back to homepage for iteration 3
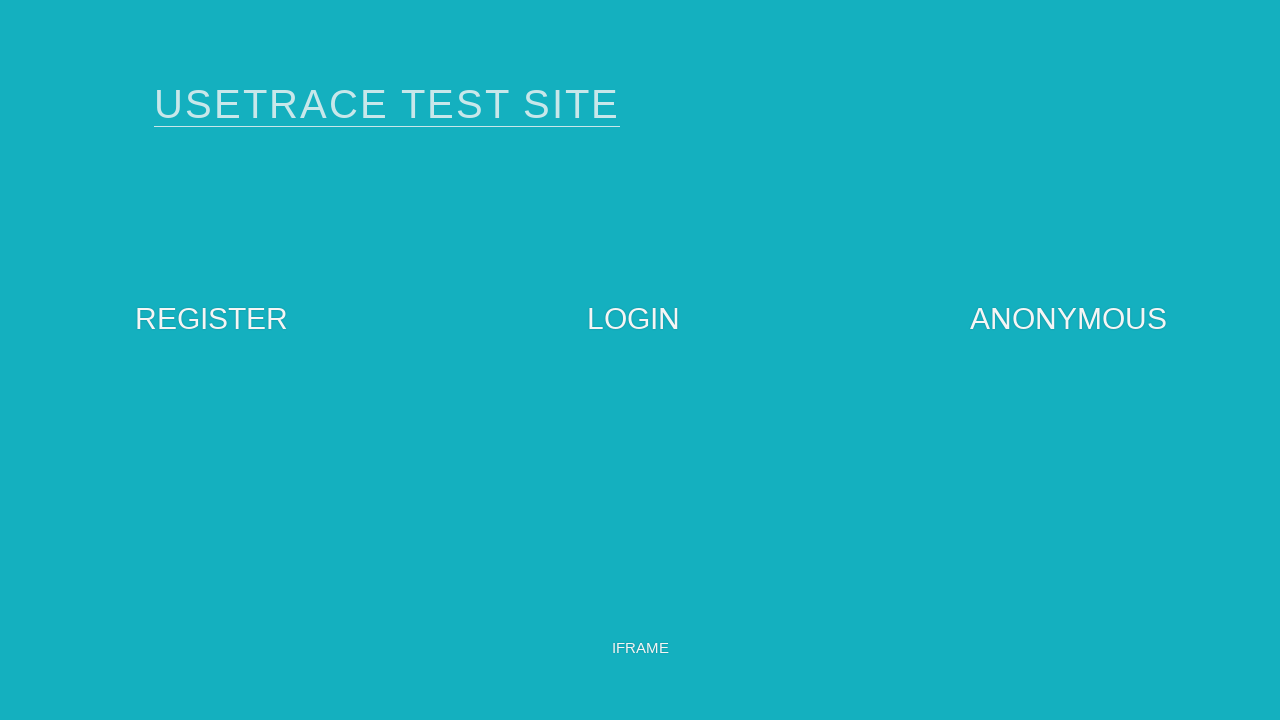

Clicked Register link (iteration 3) at (211, 319) on [data-name='Register']
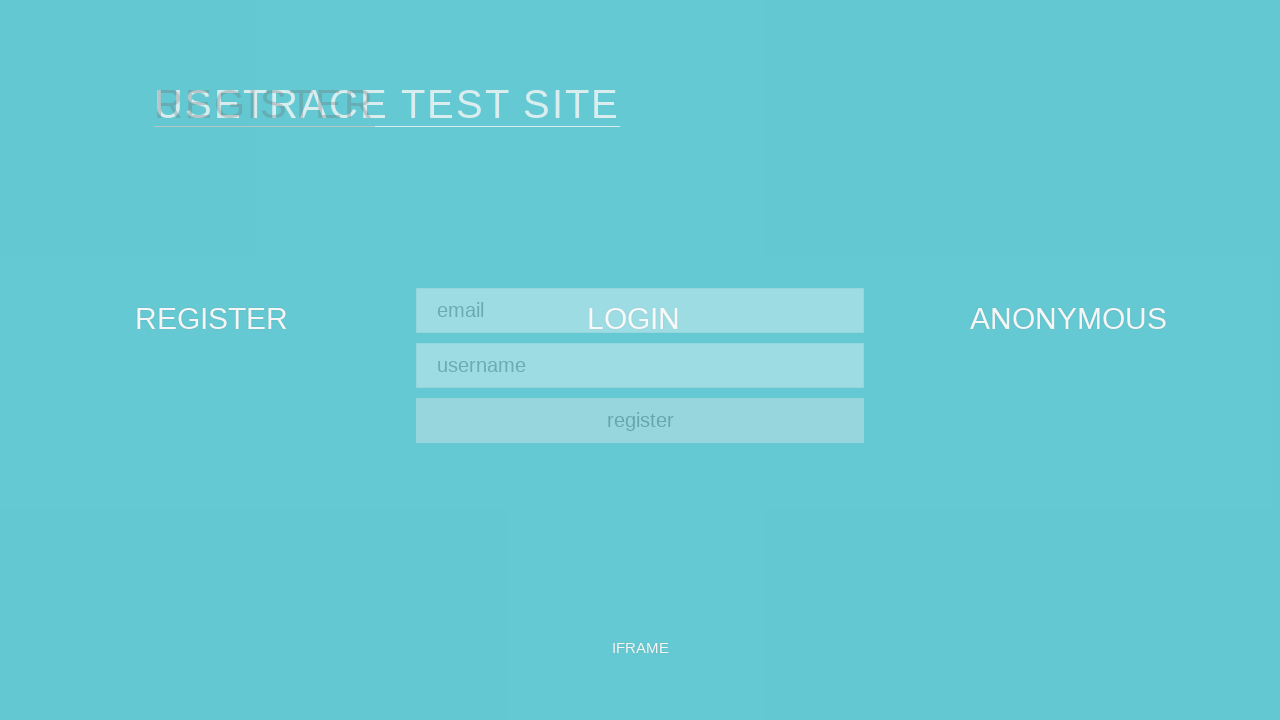

Filled registration email field with johan-efd7bf5a-83c9-4ac6-972e-43e1cfff506c@example.com on #register-email
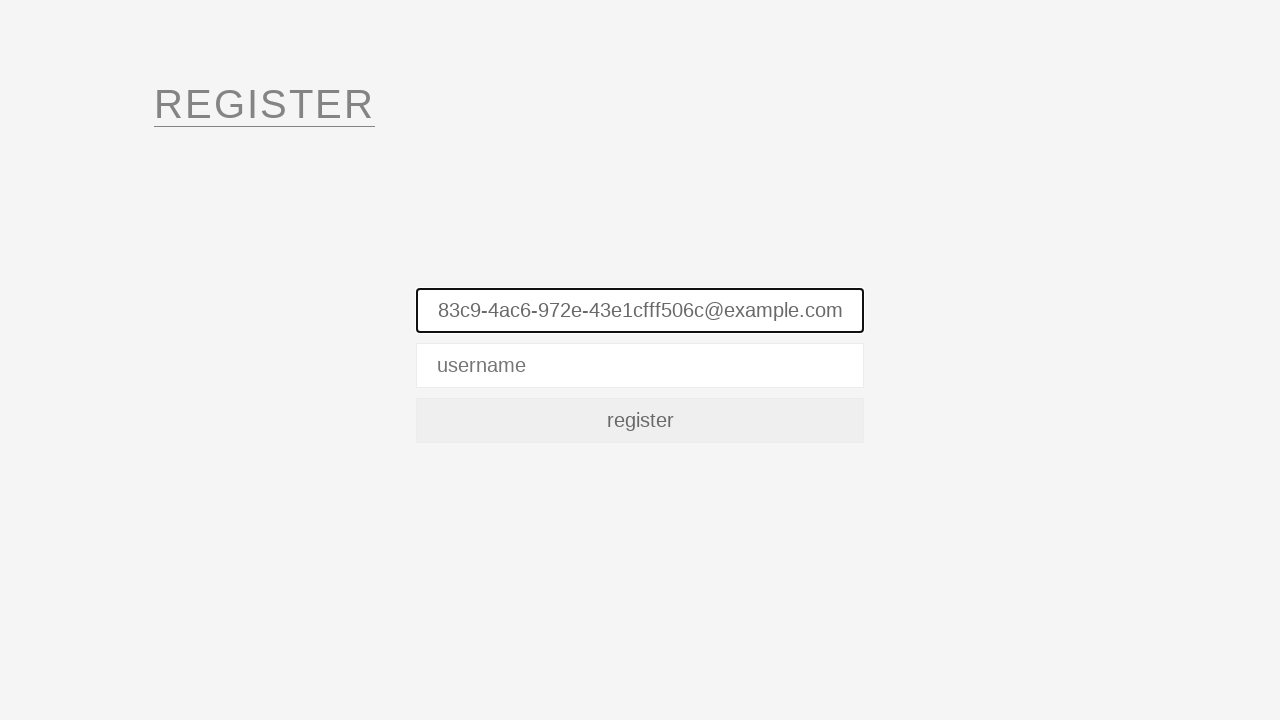

Filled username field with 'John123' on input[name='username']
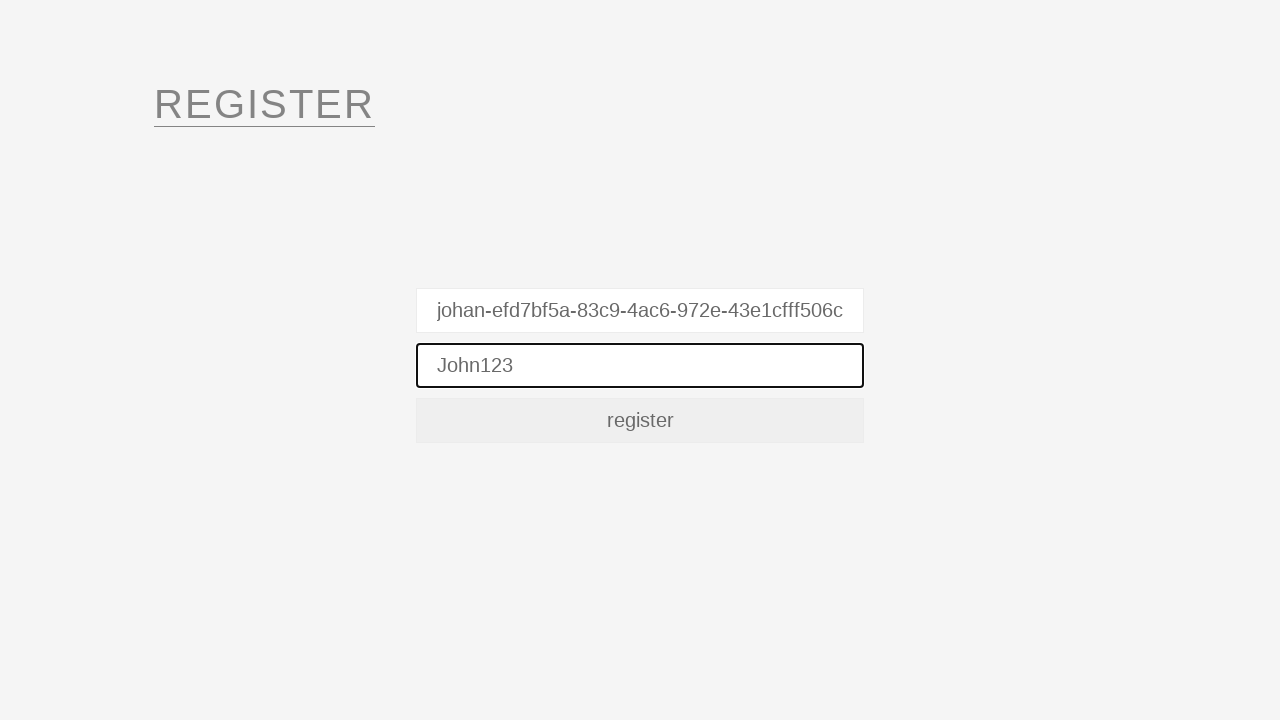

Submitted registration form by pressing Enter on input[name='username']
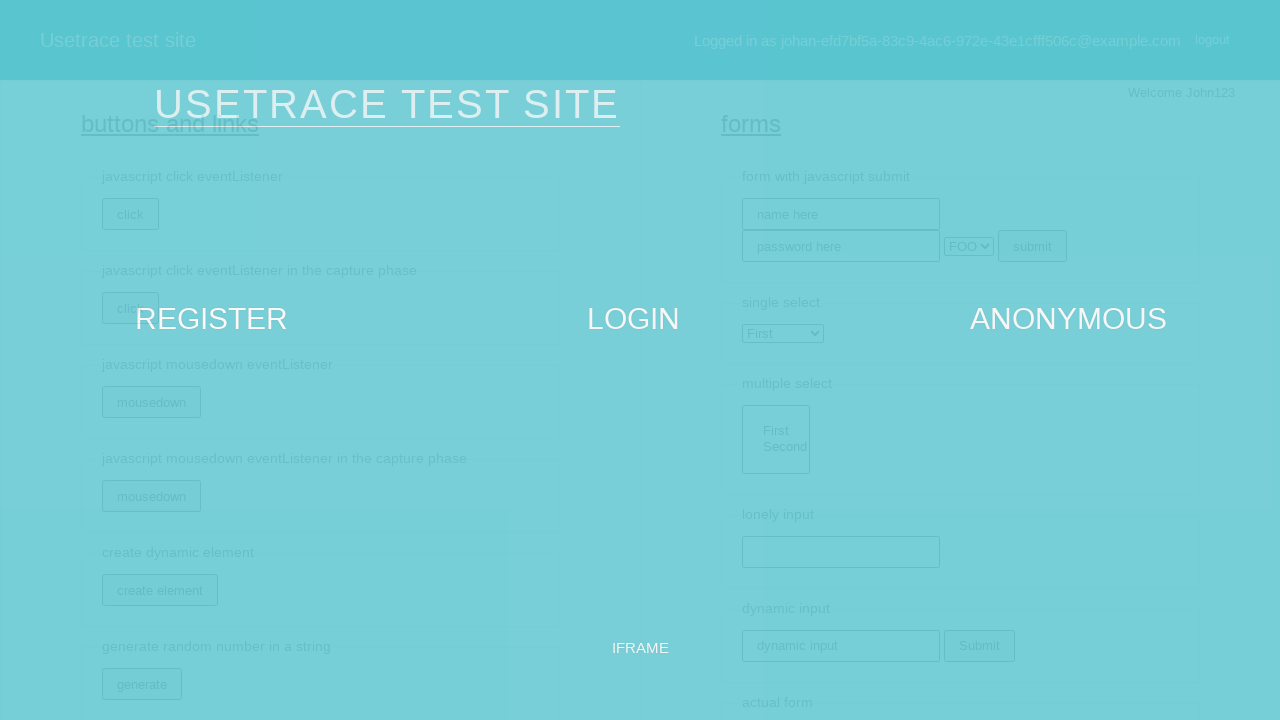

Waited 3 seconds for page to load after form submission
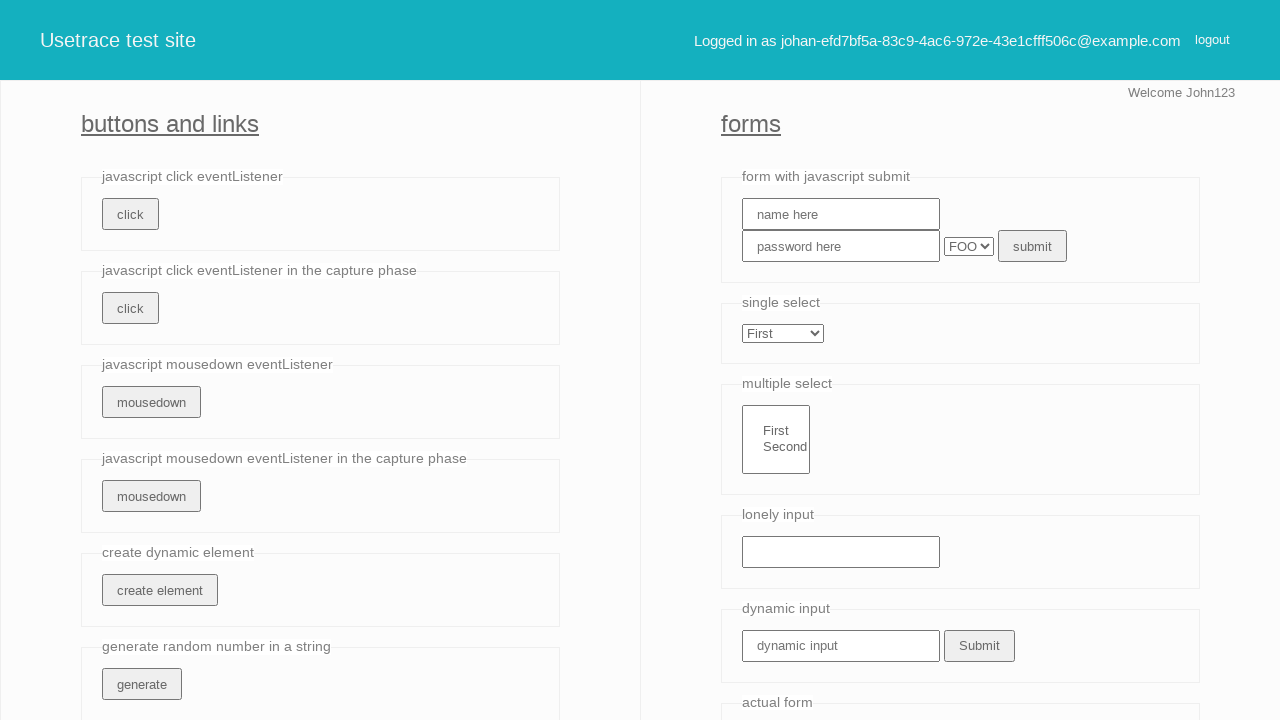

Clicked logout link (iteration 3) at (1212, 40) on xpath=/html/body/article[4]/header/a
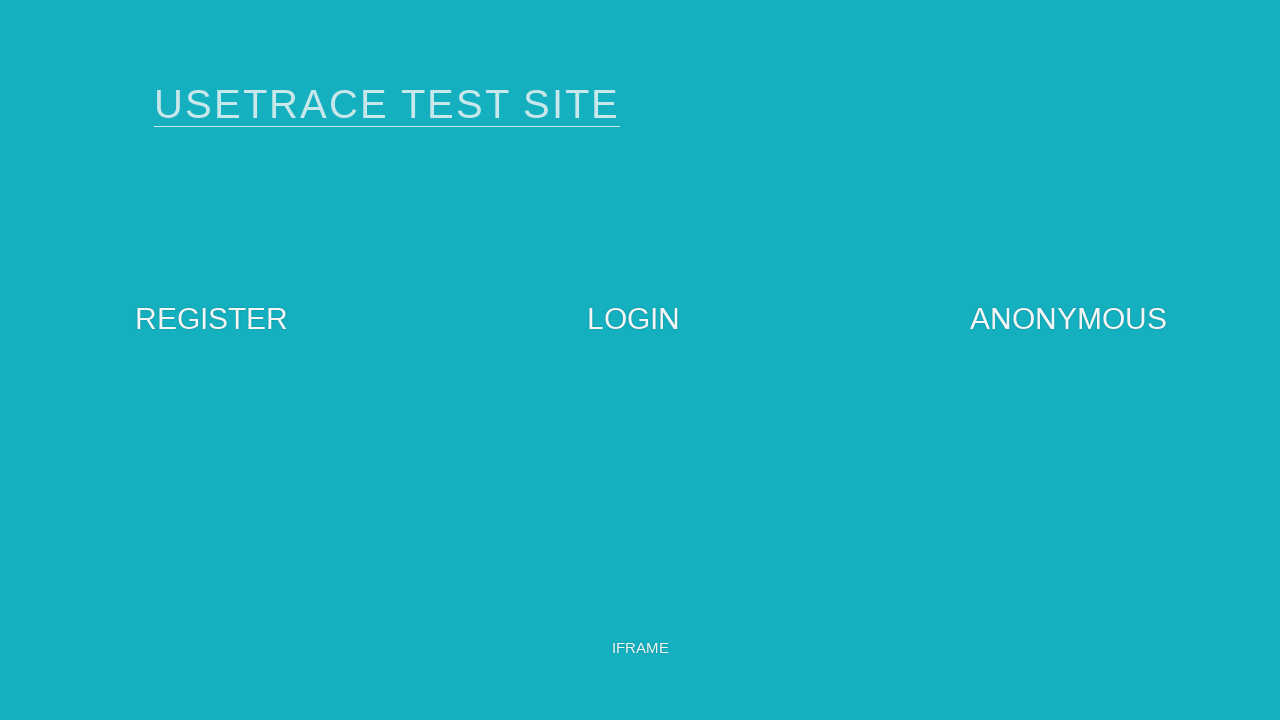

Navigated back to homepage for iteration 4
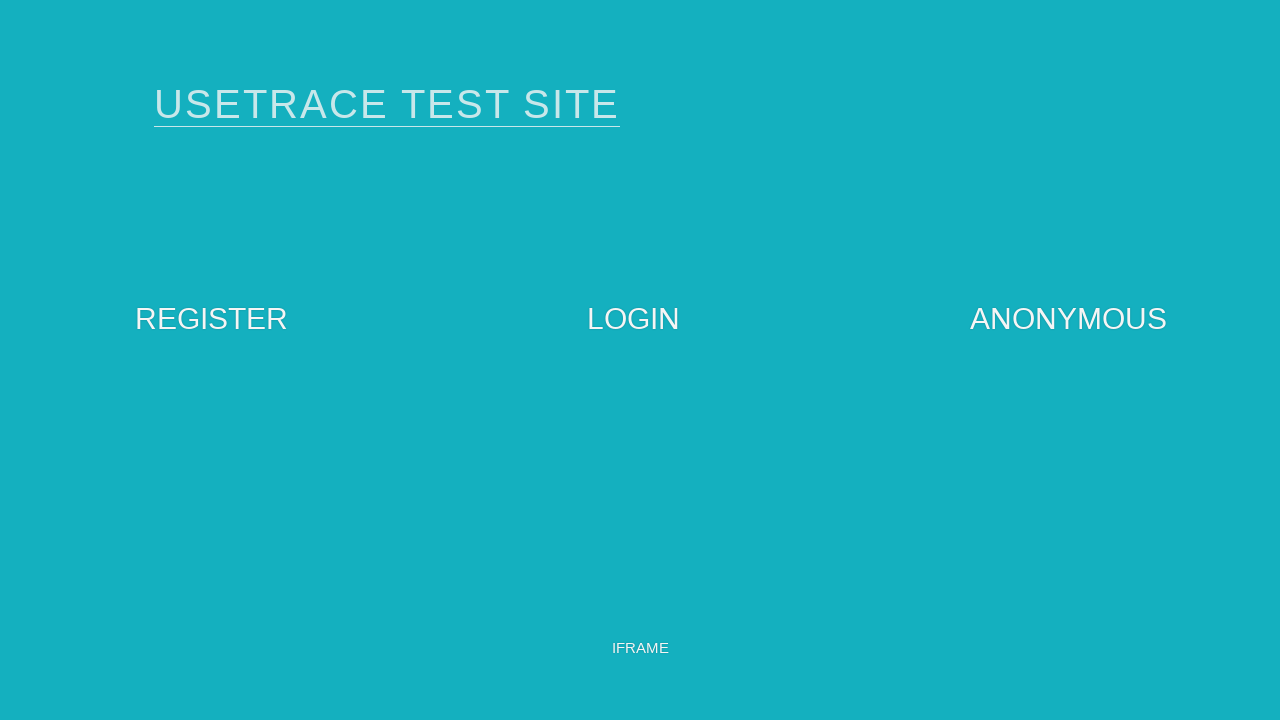

Clicked Register link (iteration 4) at (211, 319) on [data-name='Register']
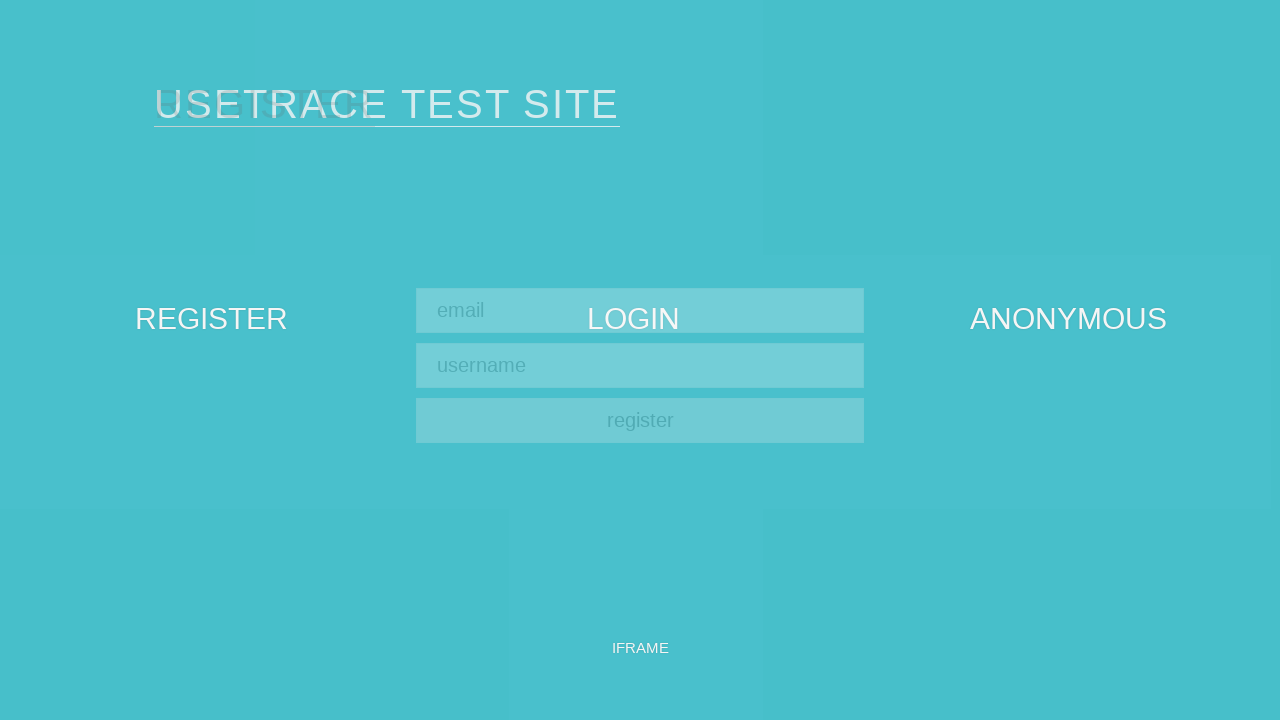

Filled registration email field with johan-efd7bf5a-83c9-4ac6-972e-43e1cfff506c@example.com on #register-email
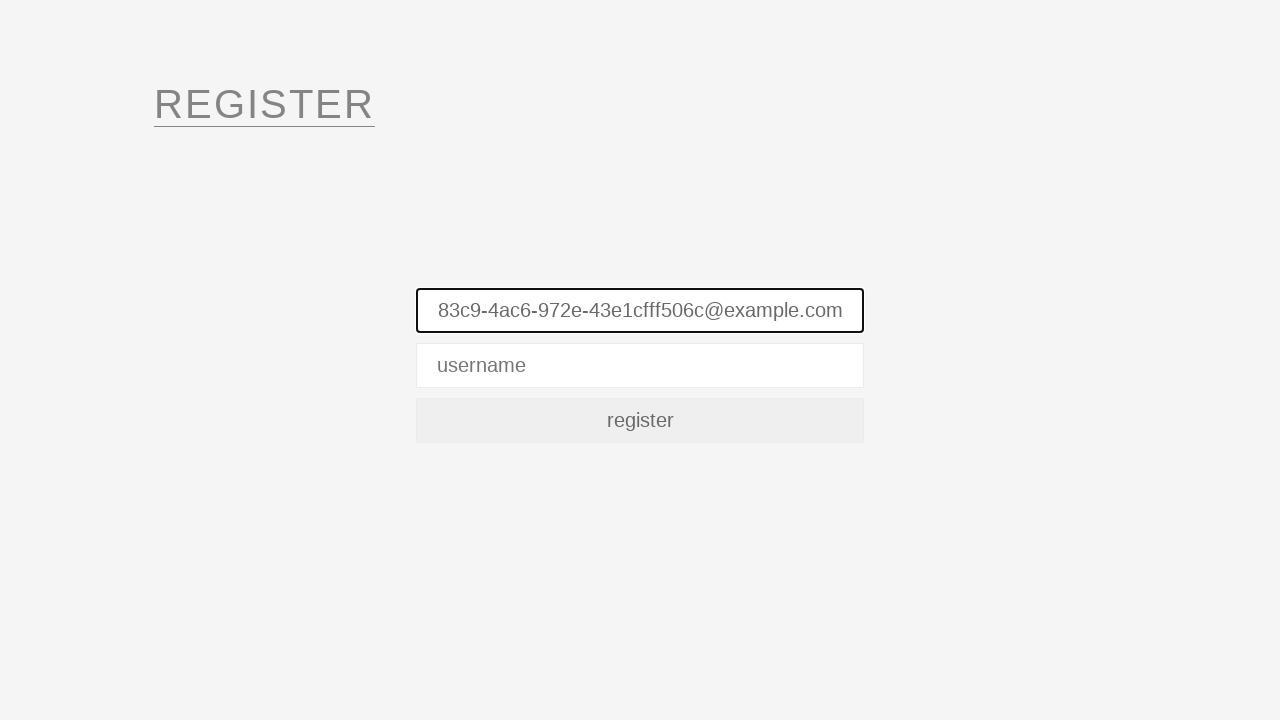

Filled username field with 'John123' on input[name='username']
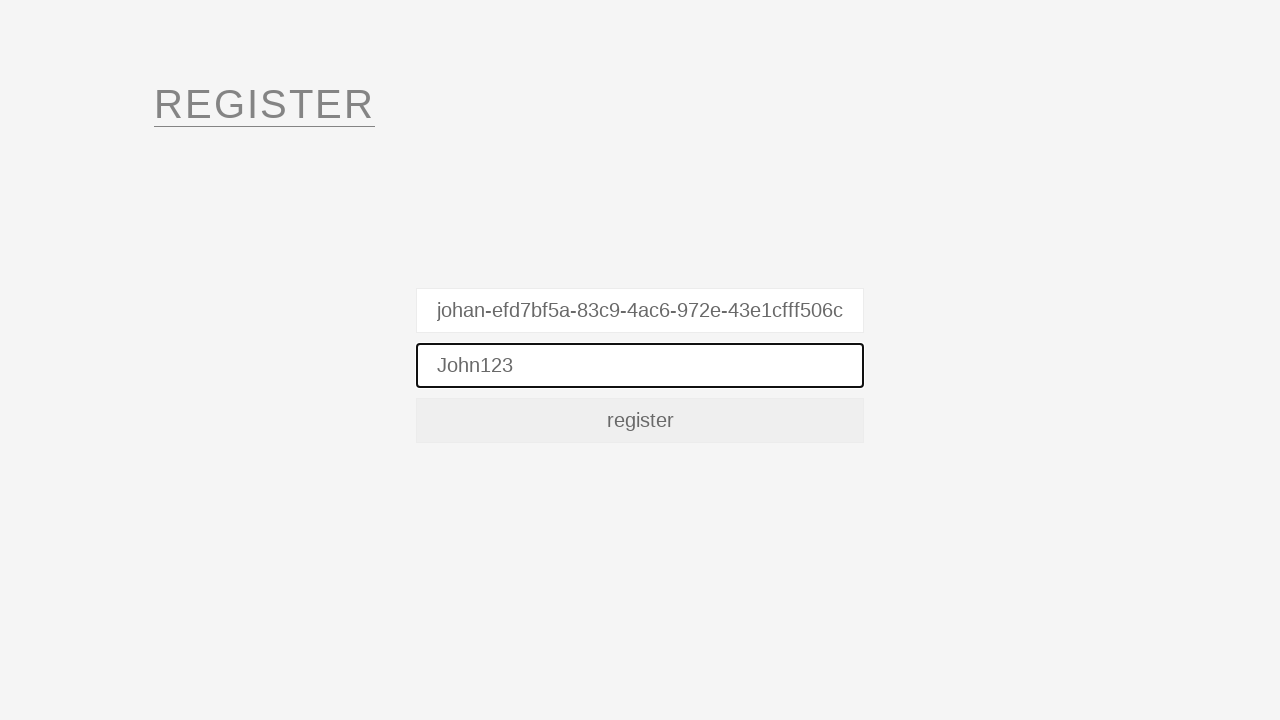

Submitted registration form by pressing Enter on input[name='username']
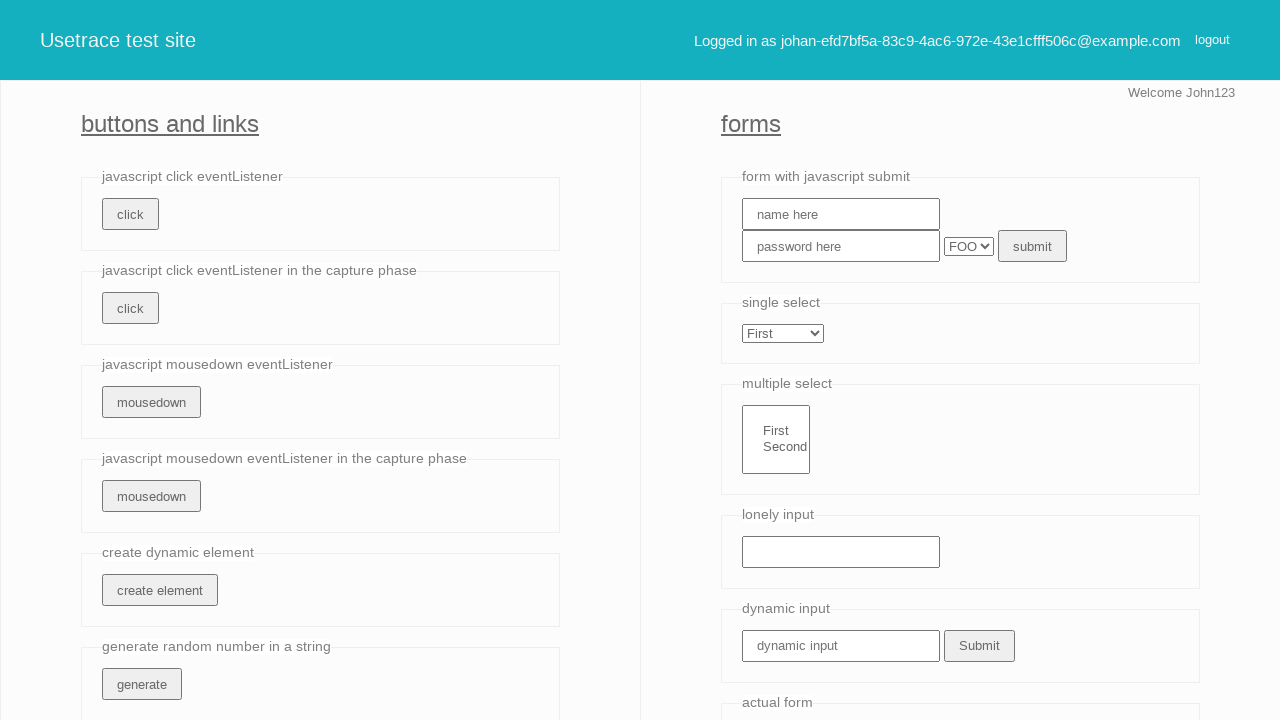

Waited 3 seconds for page to load after form submission
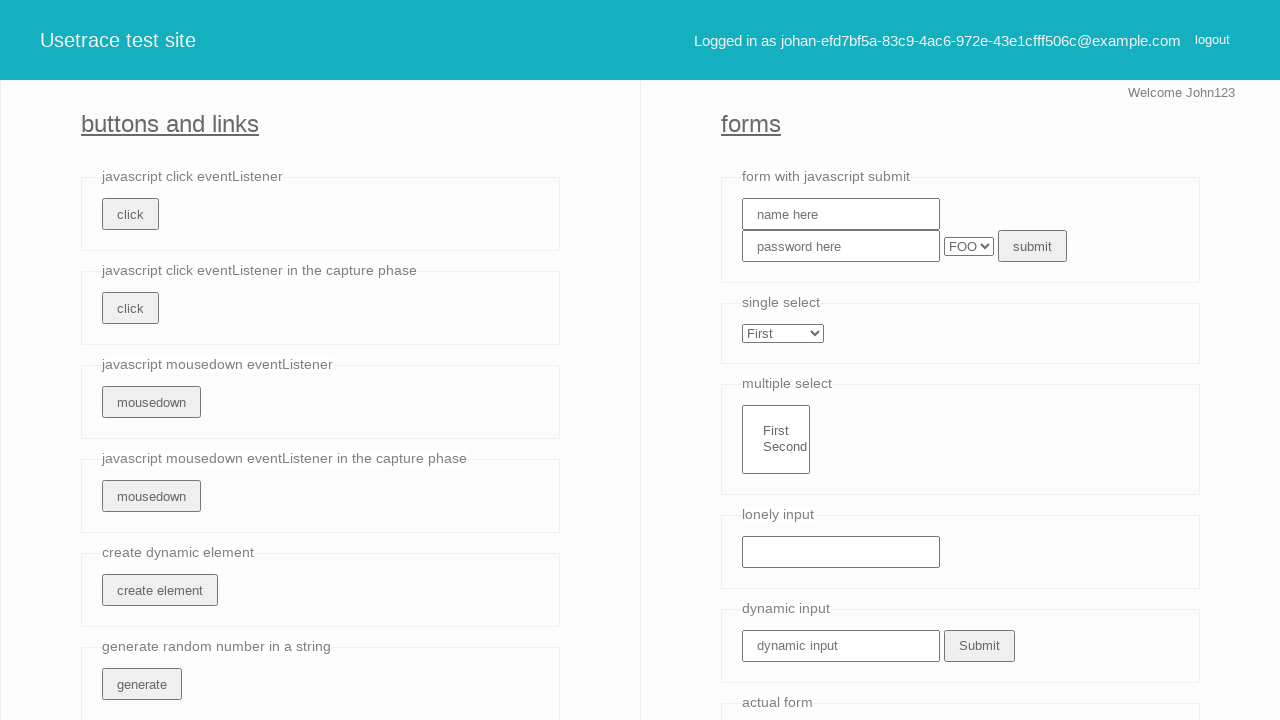

Clicked logout link (iteration 4) at (1212, 40) on xpath=/html/body/article[4]/header/a
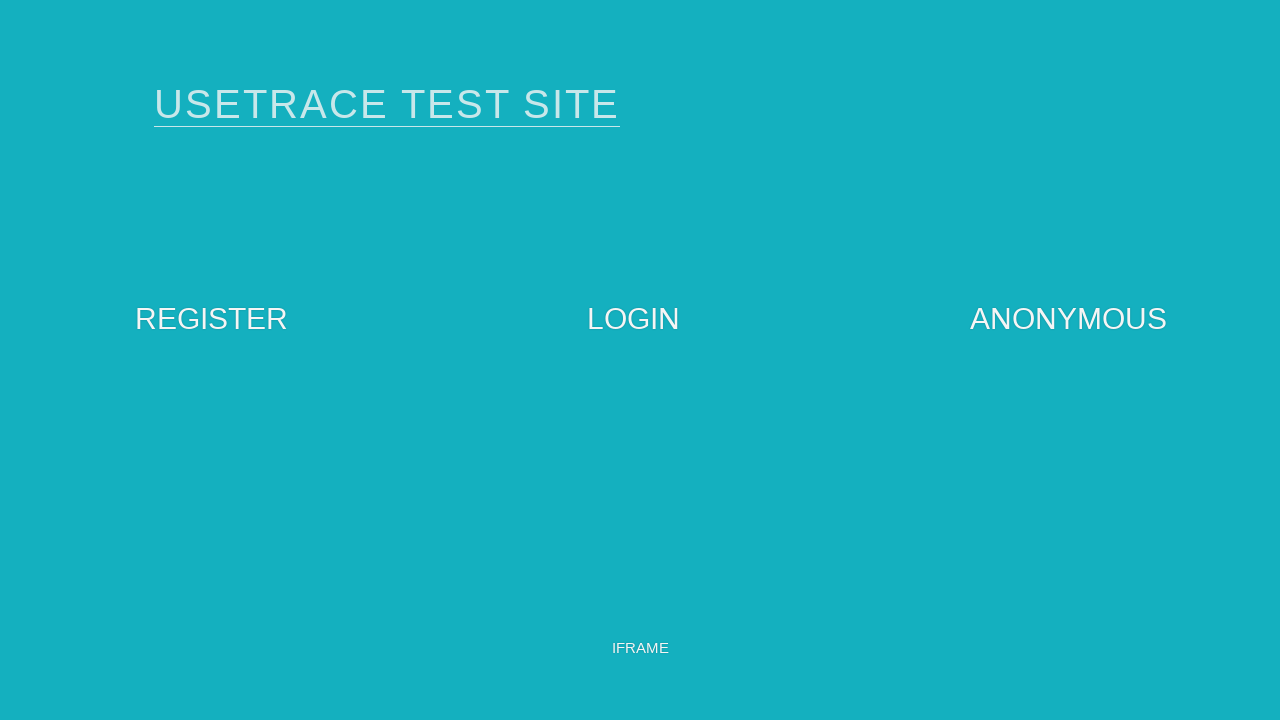

Navigated back to homepage for iteration 5
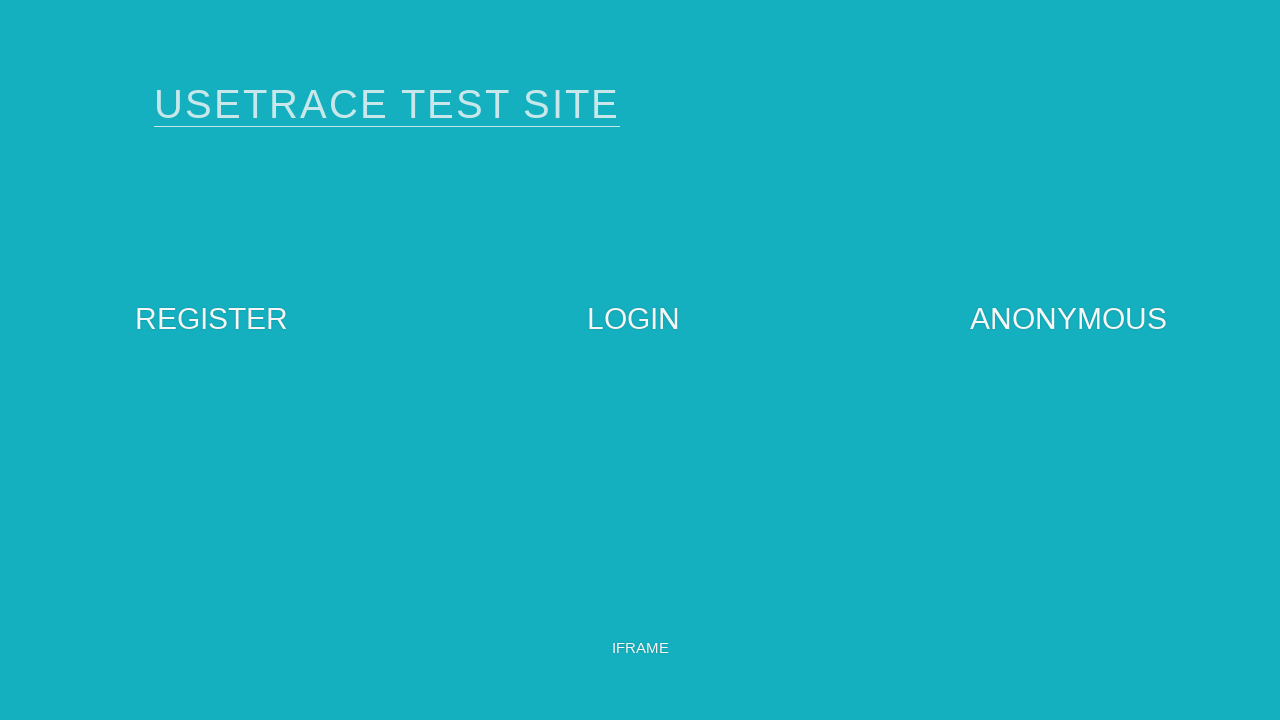

Clicked Register link (iteration 5) at (211, 319) on [data-name='Register']
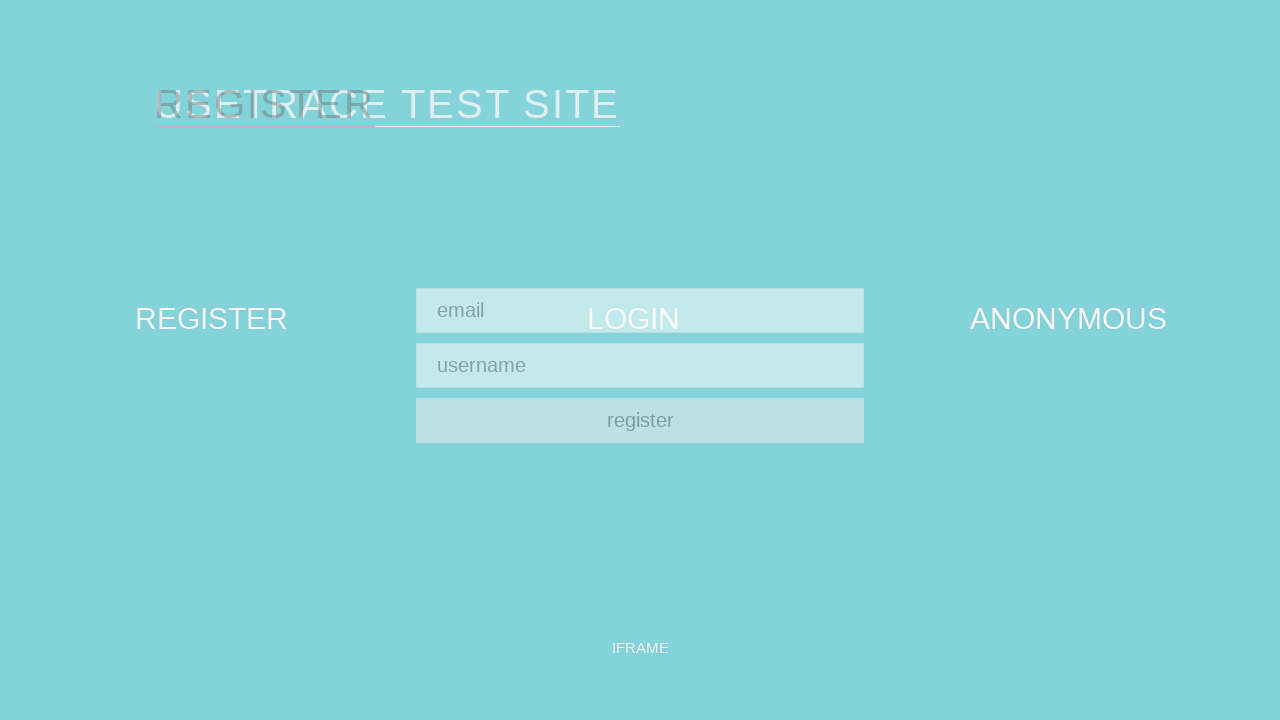

Filled registration email field with johan-efd7bf5a-83c9-4ac6-972e-43e1cfff506c@example.com on #register-email
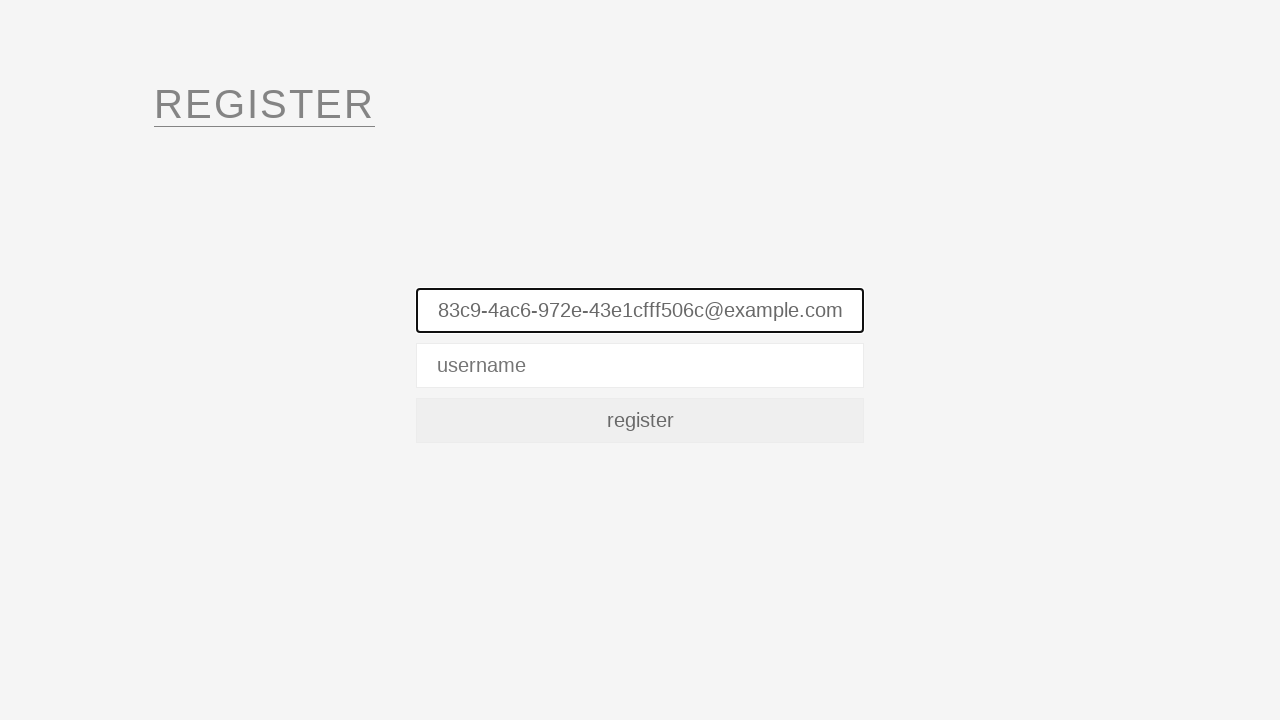

Filled username field with 'John123' on input[name='username']
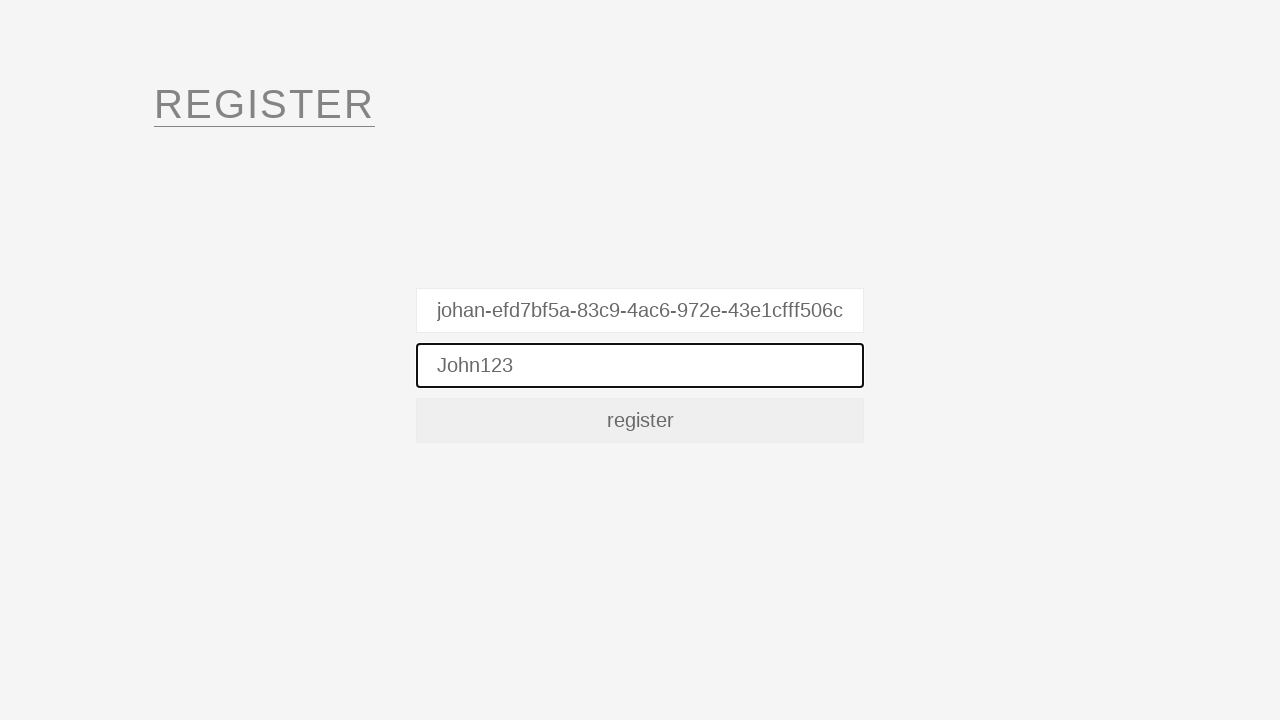

Submitted registration form by pressing Enter on input[name='username']
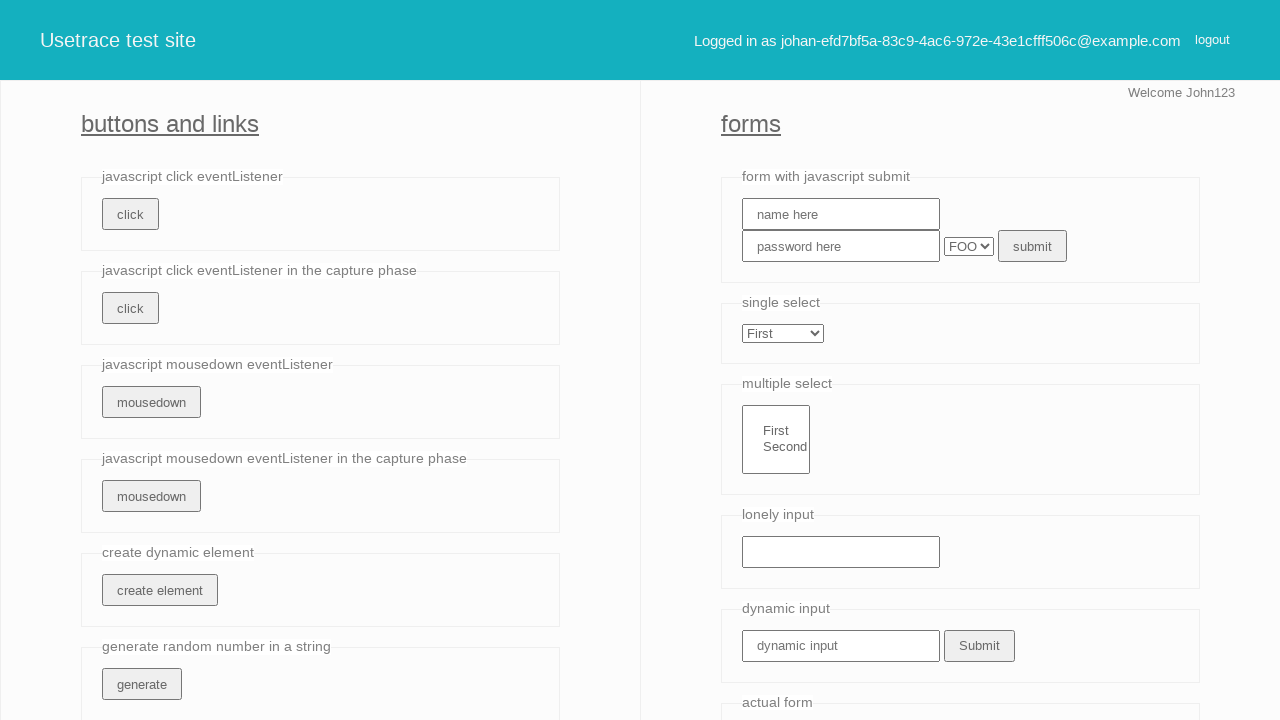

Waited 3 seconds for page to load after form submission
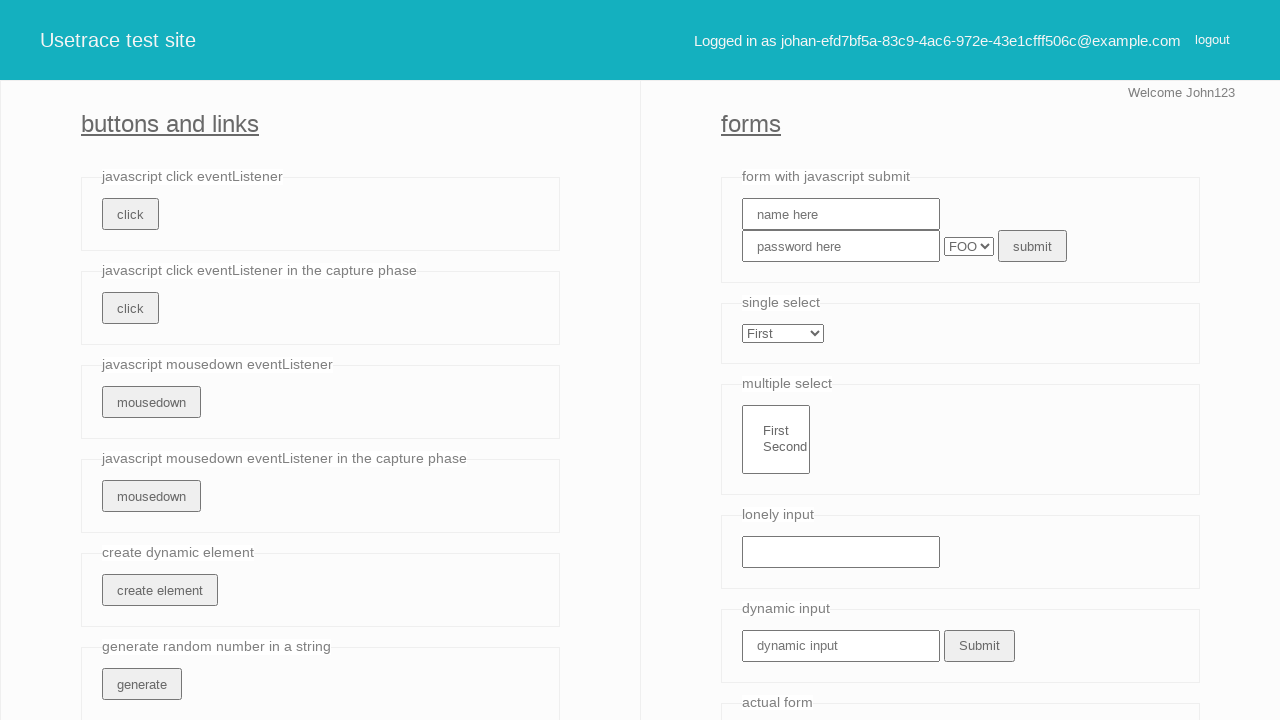

Clicked logout link (iteration 5) at (1212, 40) on xpath=/html/body/article[4]/header/a
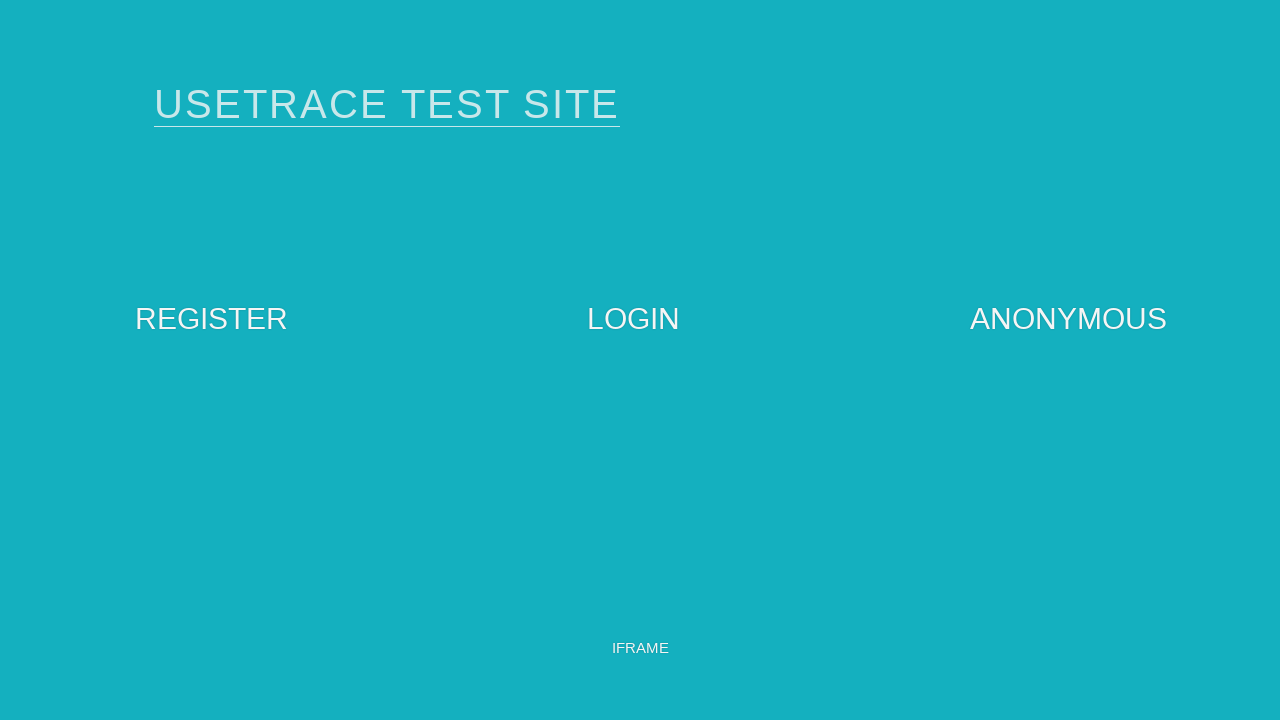

Navigated back to homepage for iteration 6
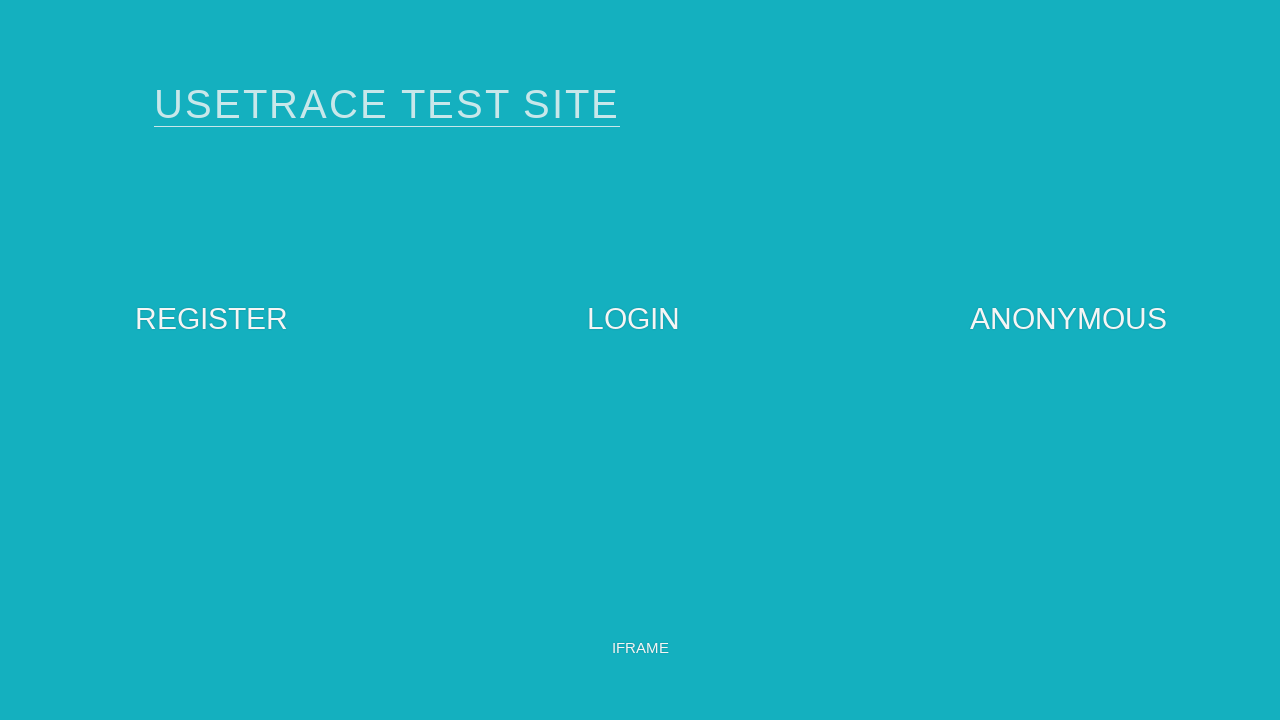

Clicked Register link (iteration 6) at (211, 319) on [data-name='Register']
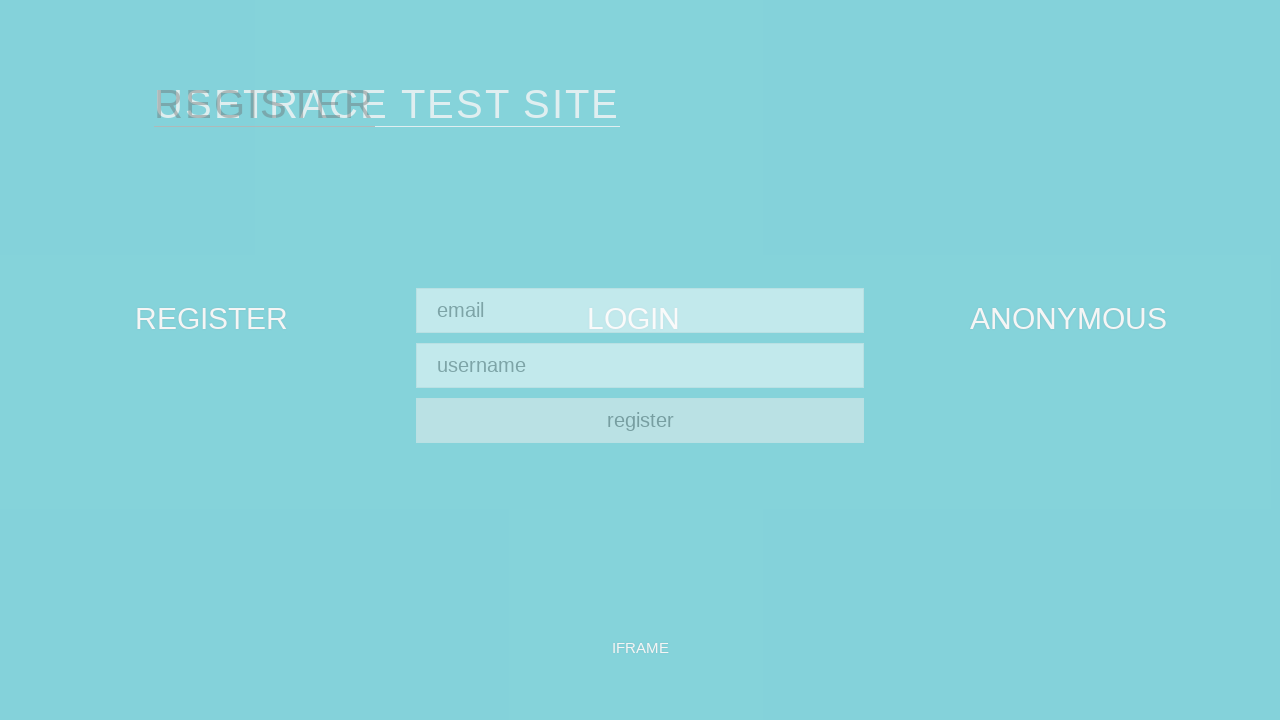

Filled registration email field with johan-efd7bf5a-83c9-4ac6-972e-43e1cfff506c@example.com on #register-email
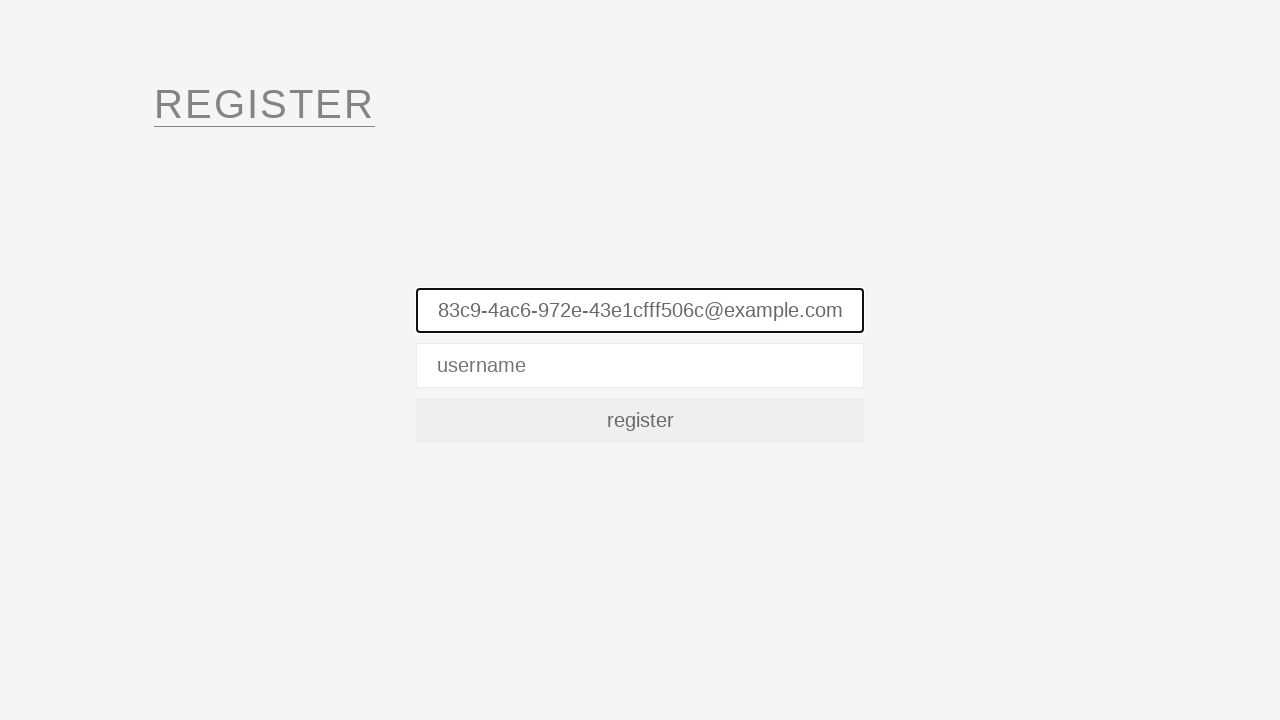

Filled username field with 'John123' on input[name='username']
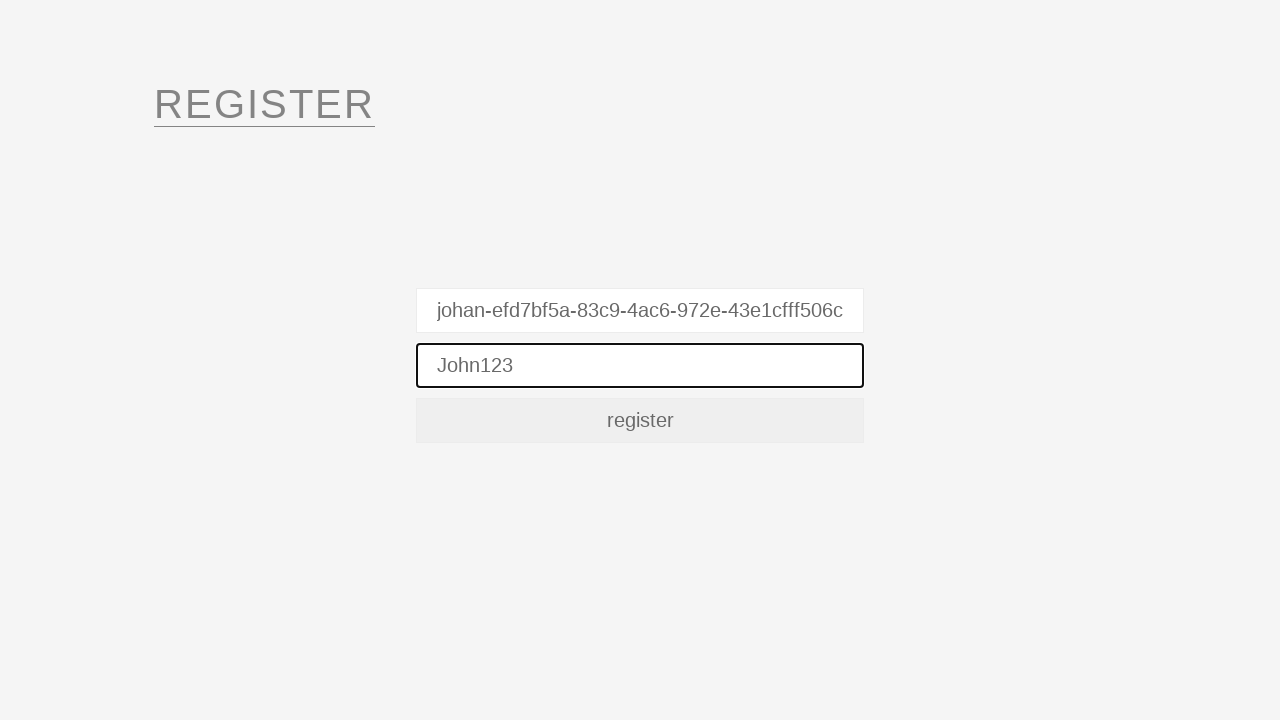

Submitted registration form by pressing Enter on input[name='username']
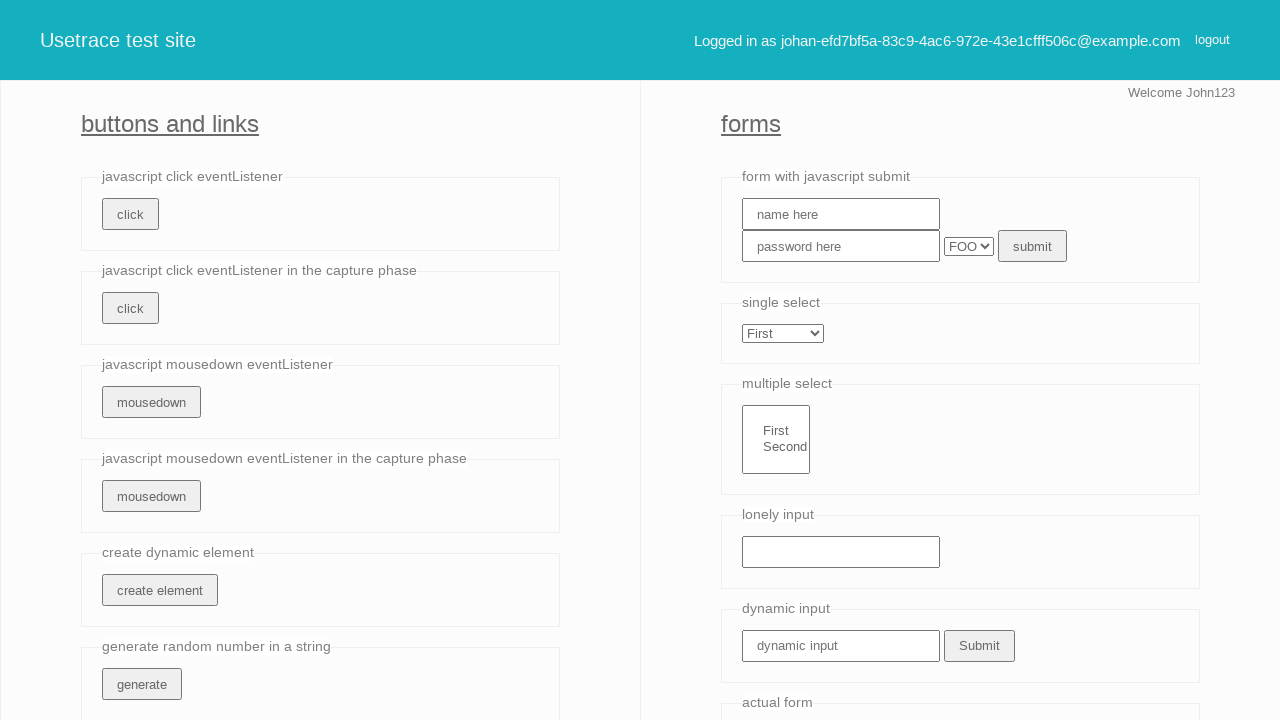

Waited 3 seconds for page to load after form submission
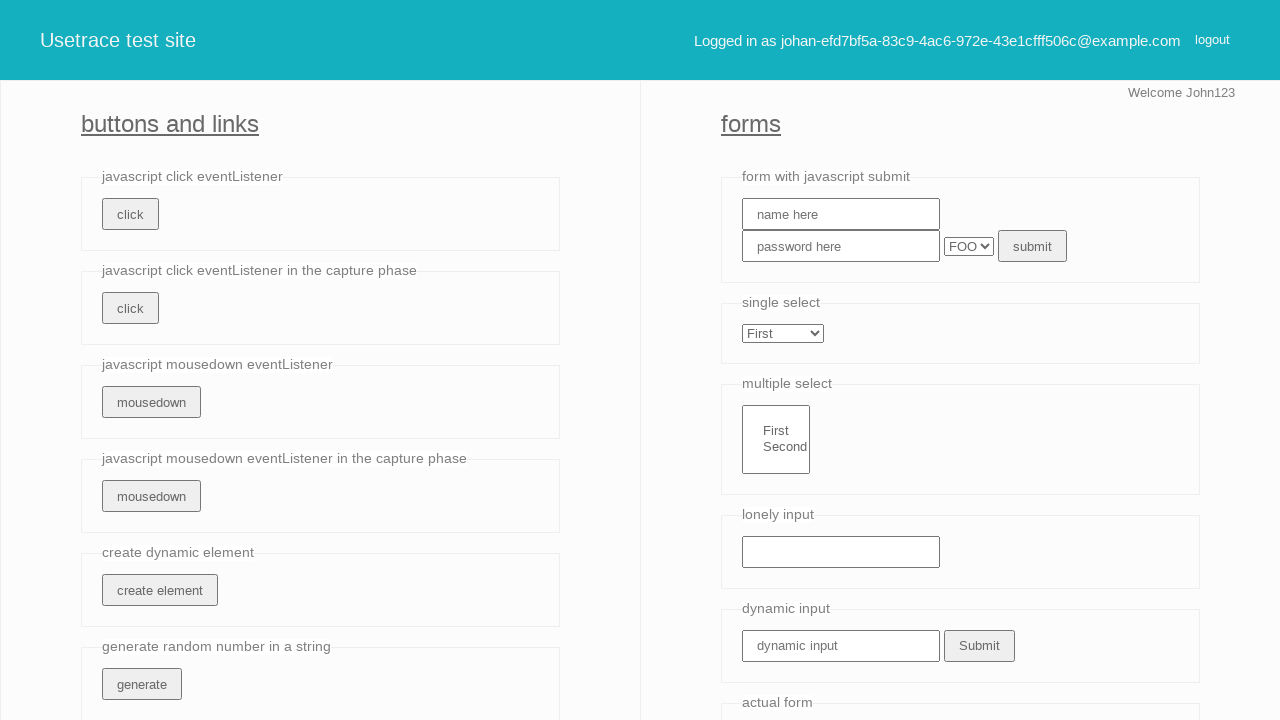

Clicked logout link (iteration 6) at (1212, 40) on xpath=/html/body/article[4]/header/a
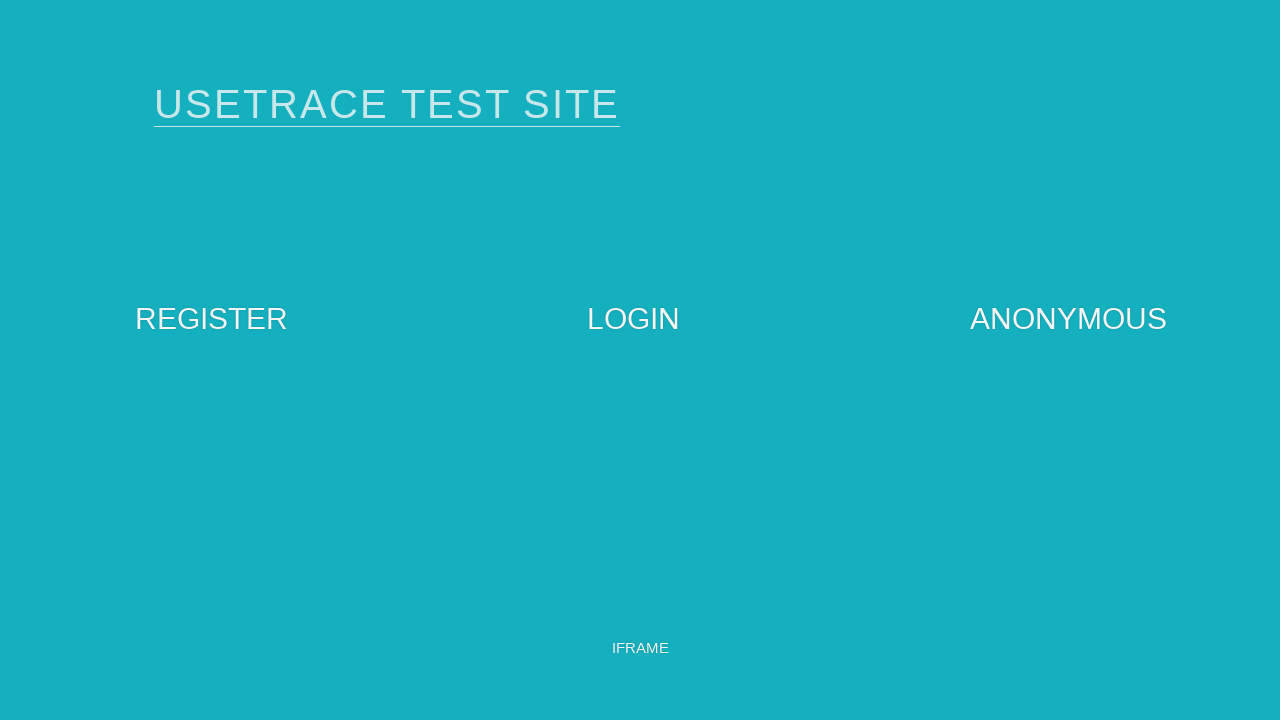

Navigated back to homepage for iteration 7
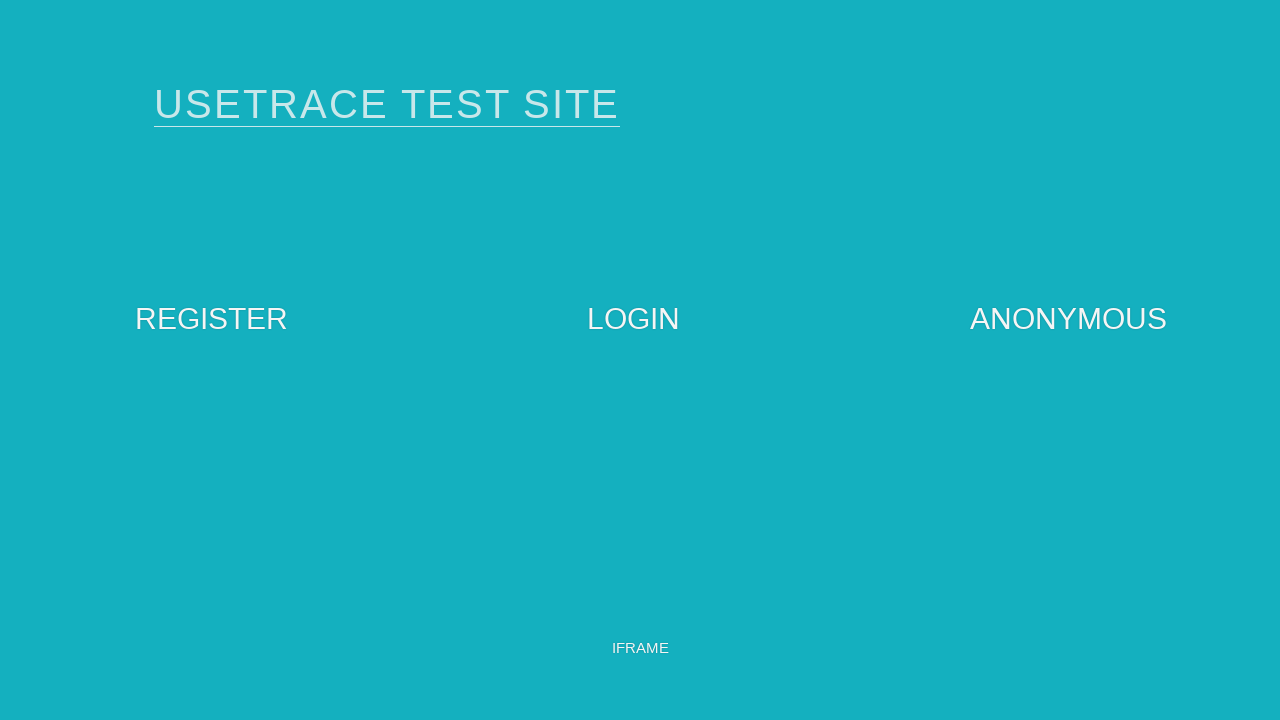

Clicked Register link (iteration 7) at (211, 319) on [data-name='Register']
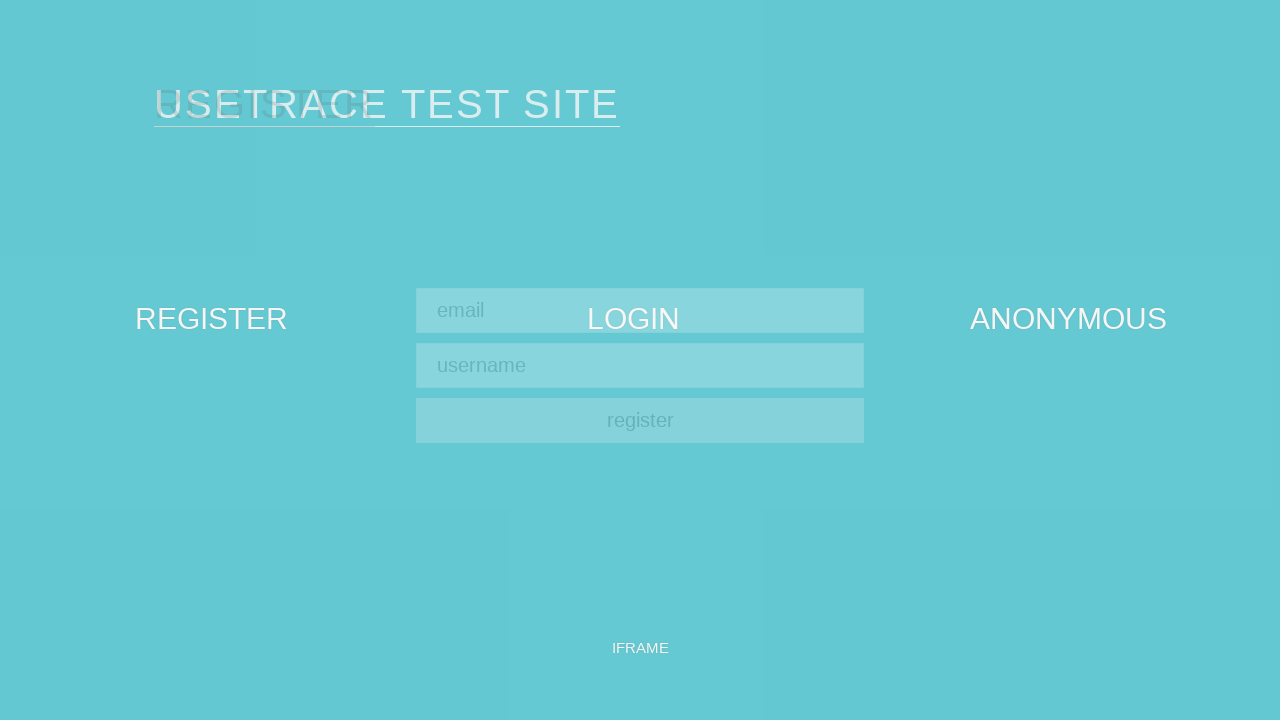

Filled registration email field with johan-efd7bf5a-83c9-4ac6-972e-43e1cfff506c@example.com on #register-email
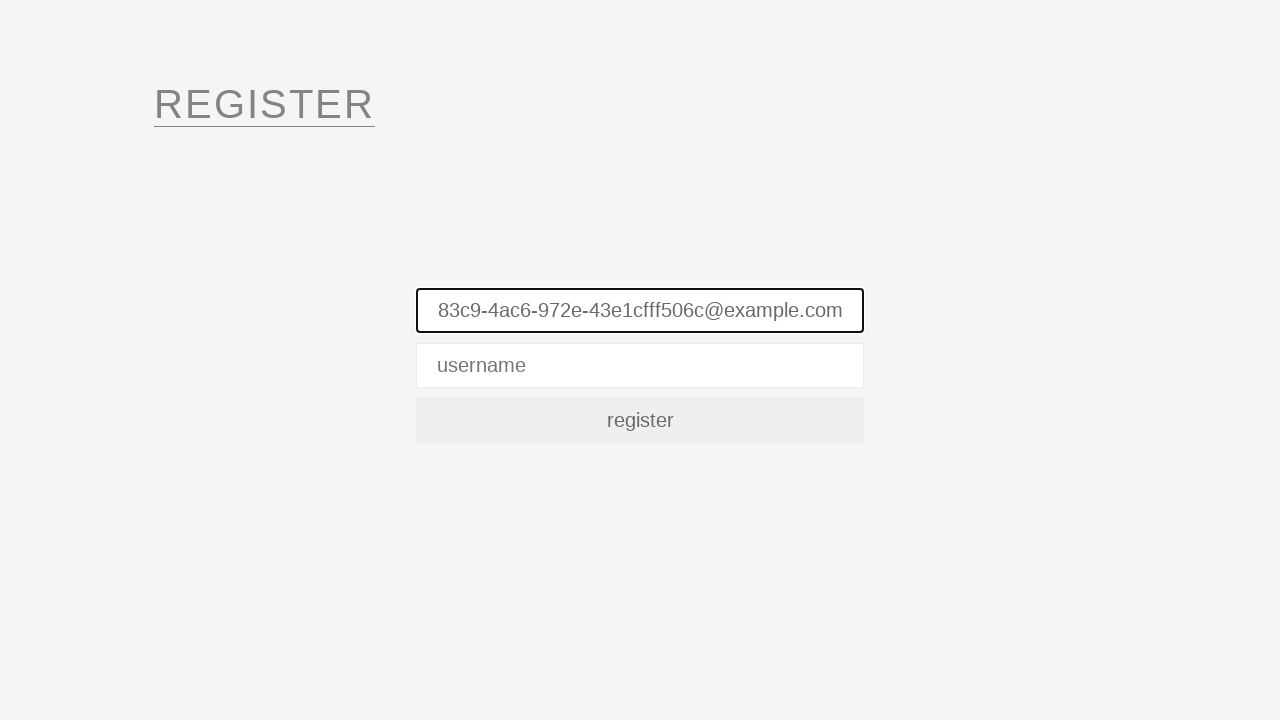

Filled username field with 'John123' on input[name='username']
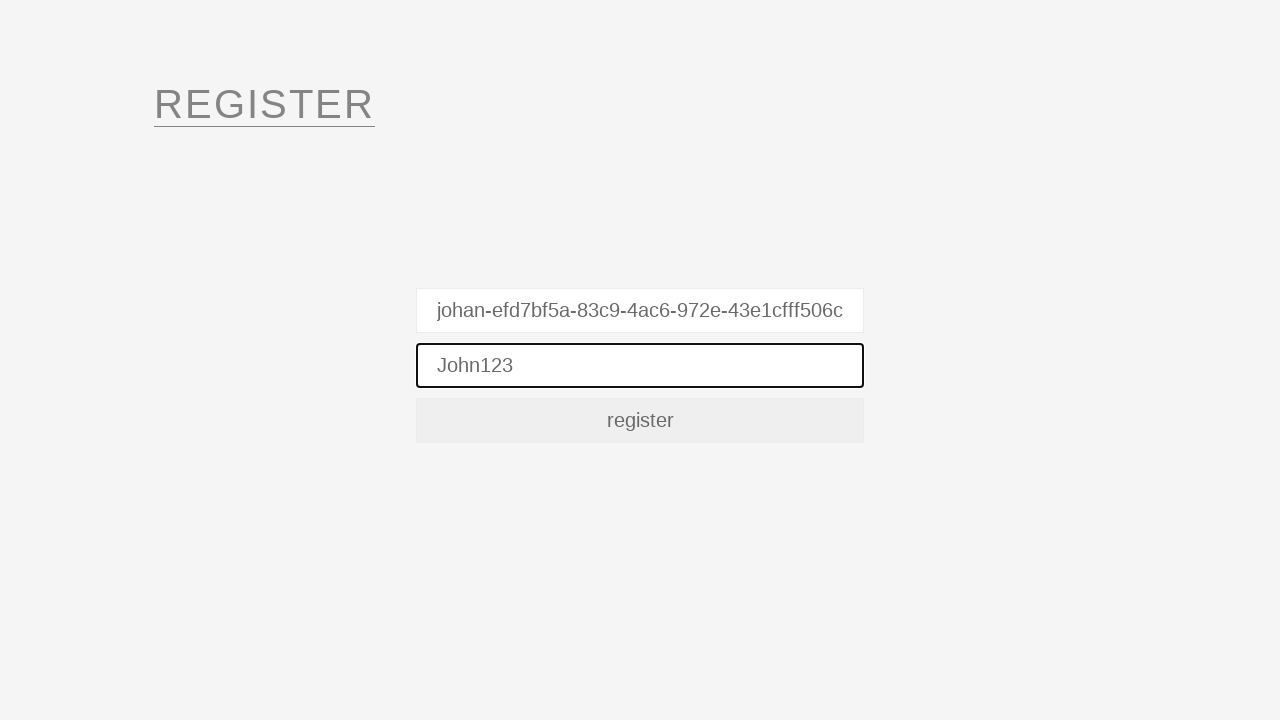

Submitted registration form by pressing Enter on input[name='username']
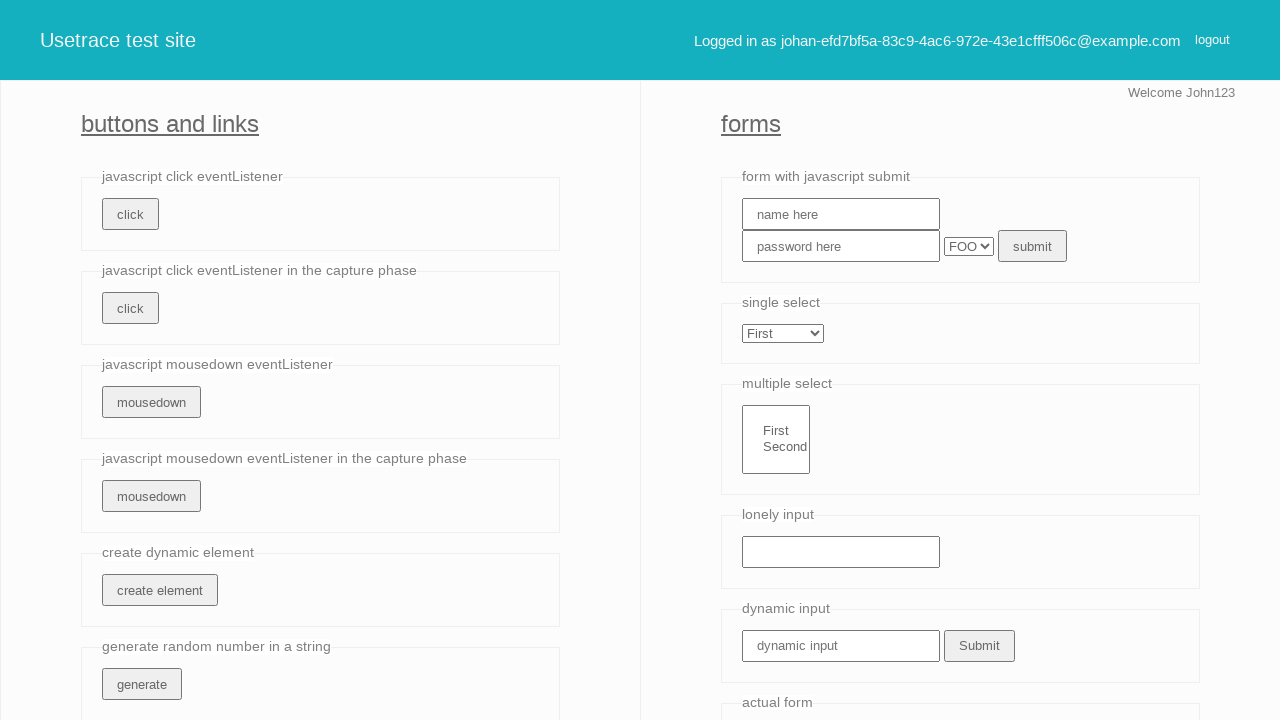

Waited 3 seconds for page to load after form submission
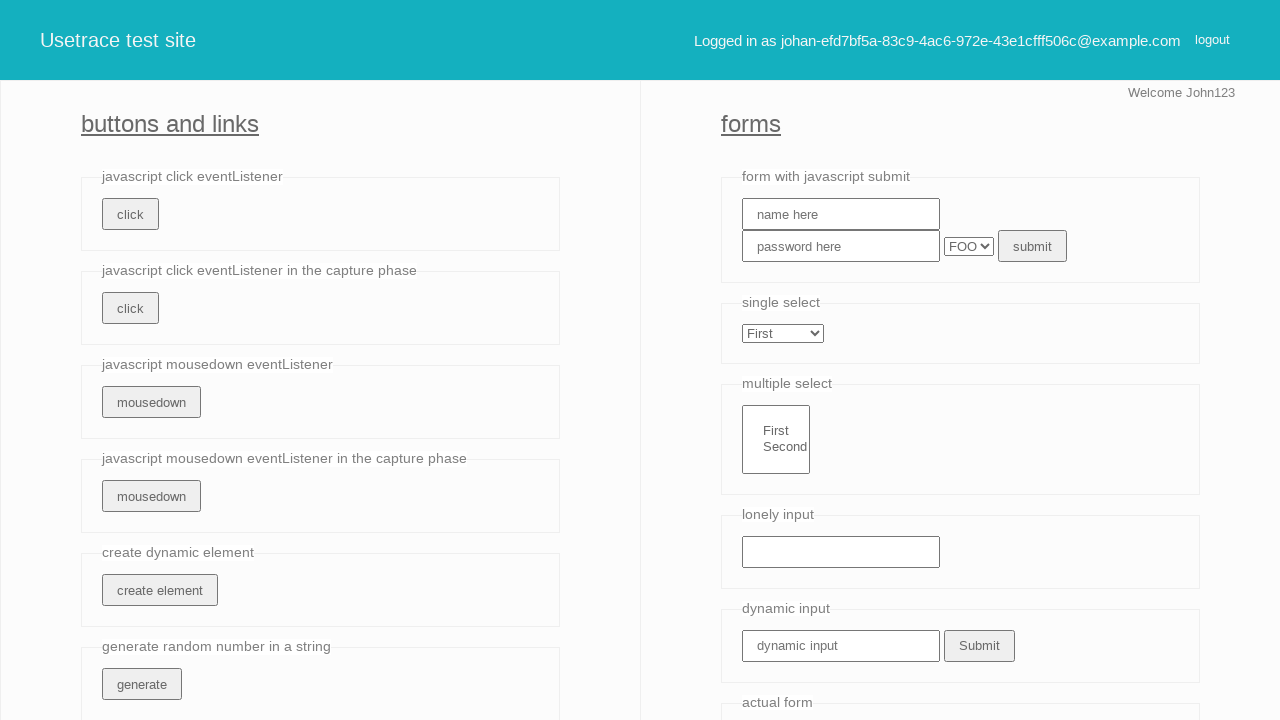

Clicked logout link (iteration 7) at (1212, 40) on xpath=/html/body/article[4]/header/a
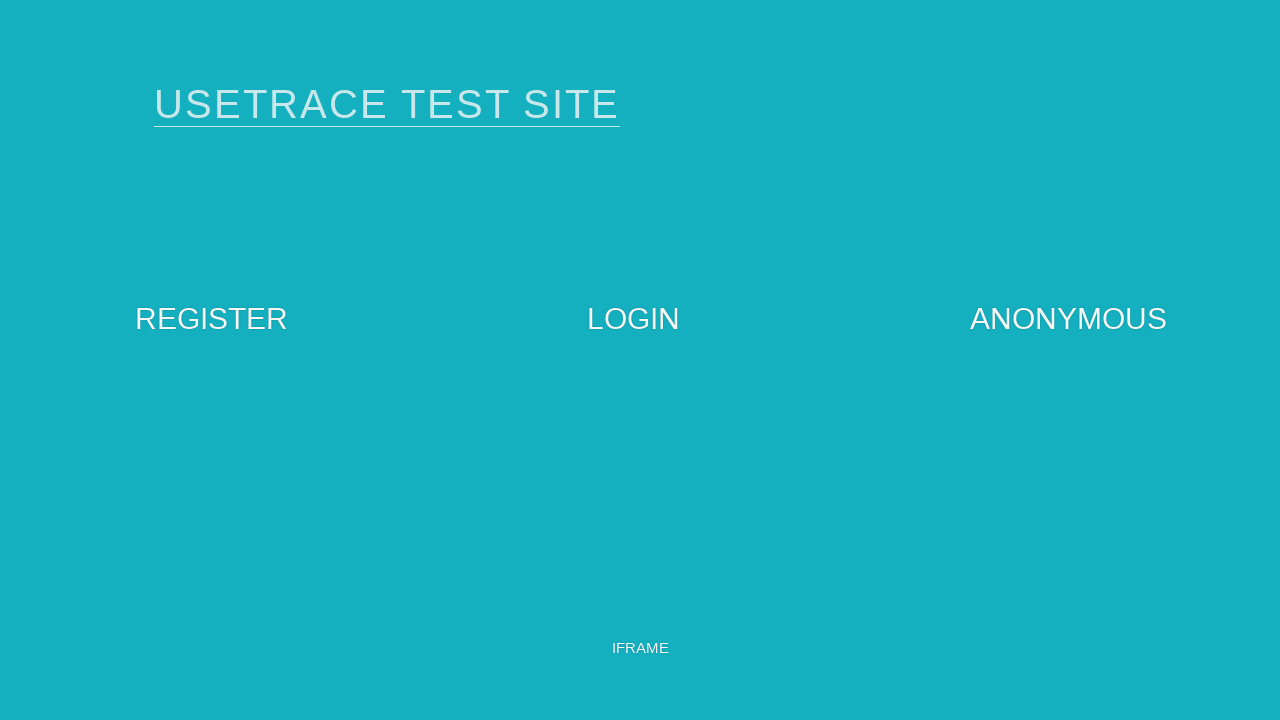

Navigated back to homepage for iteration 8
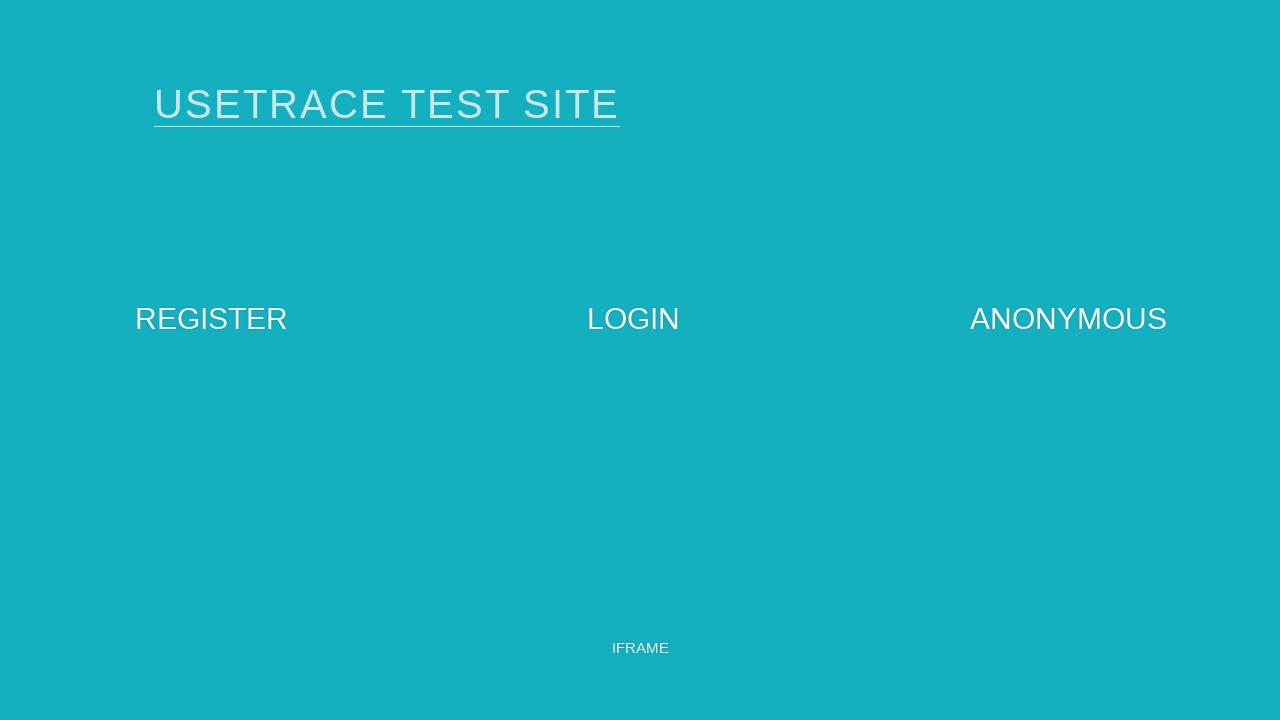

Clicked Register link (iteration 8) at (211, 319) on [data-name='Register']
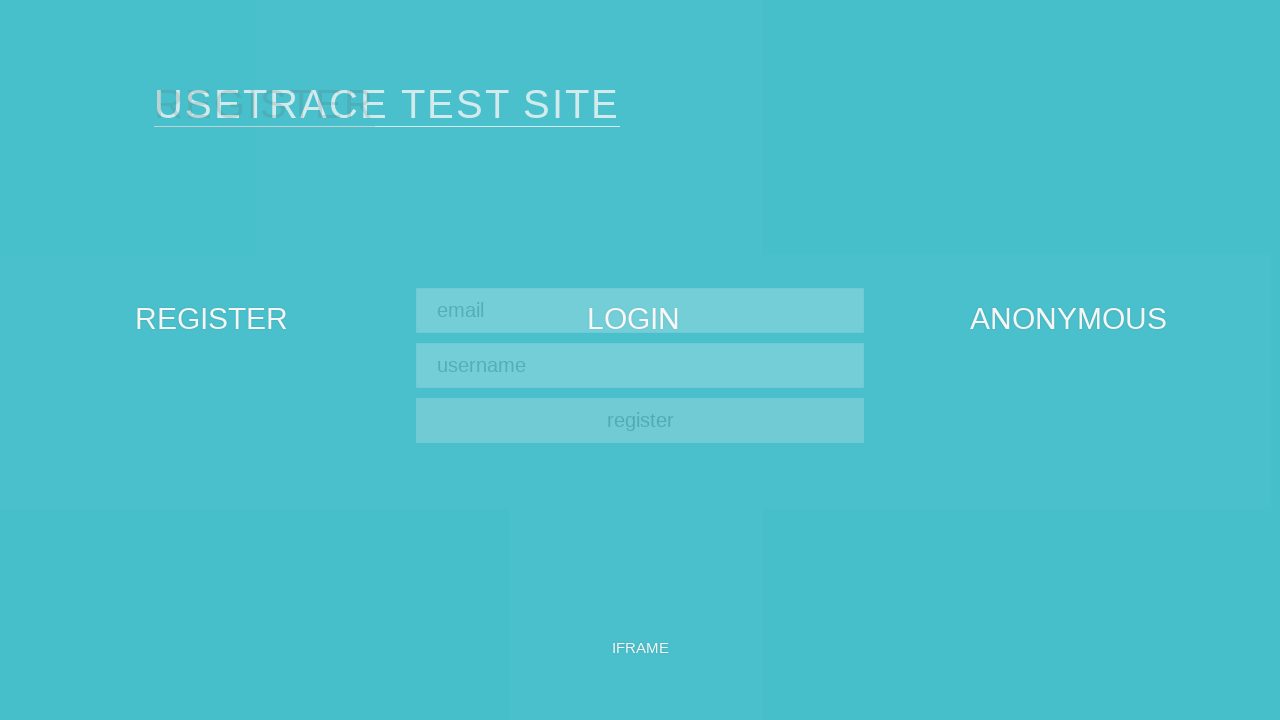

Filled registration email field with johan-efd7bf5a-83c9-4ac6-972e-43e1cfff506c@example.com on #register-email
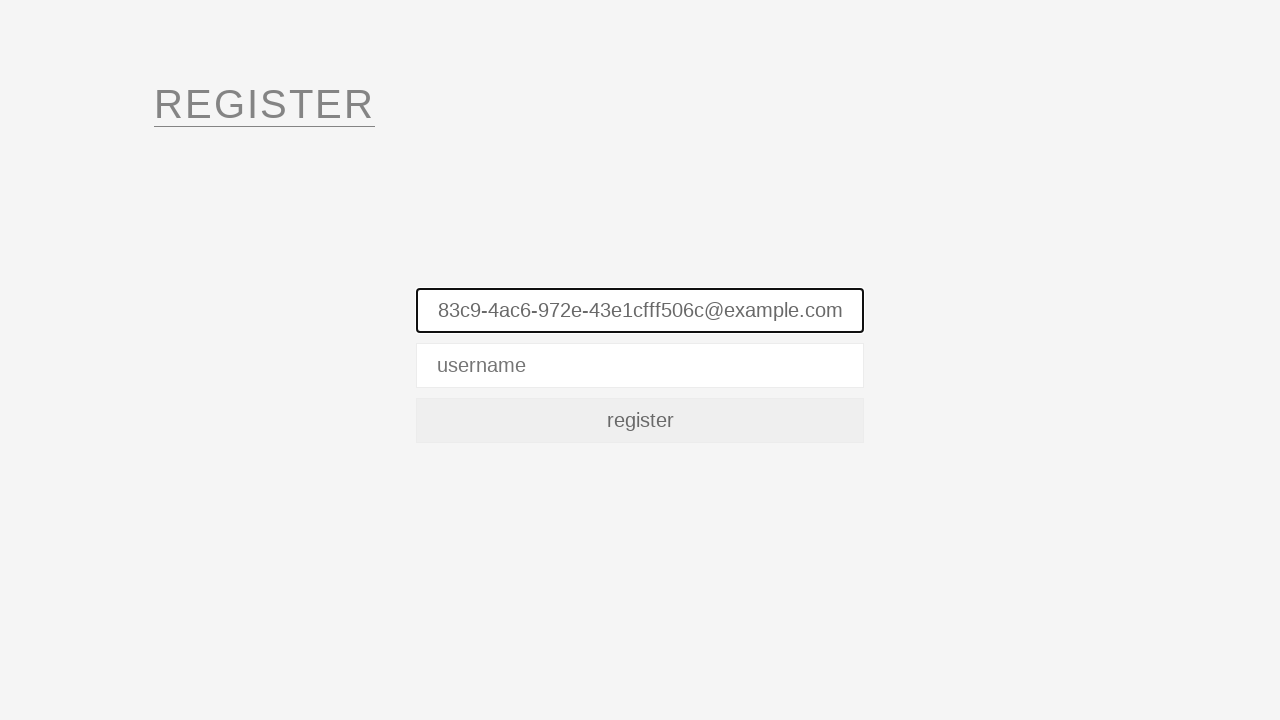

Filled username field with 'John123' on input[name='username']
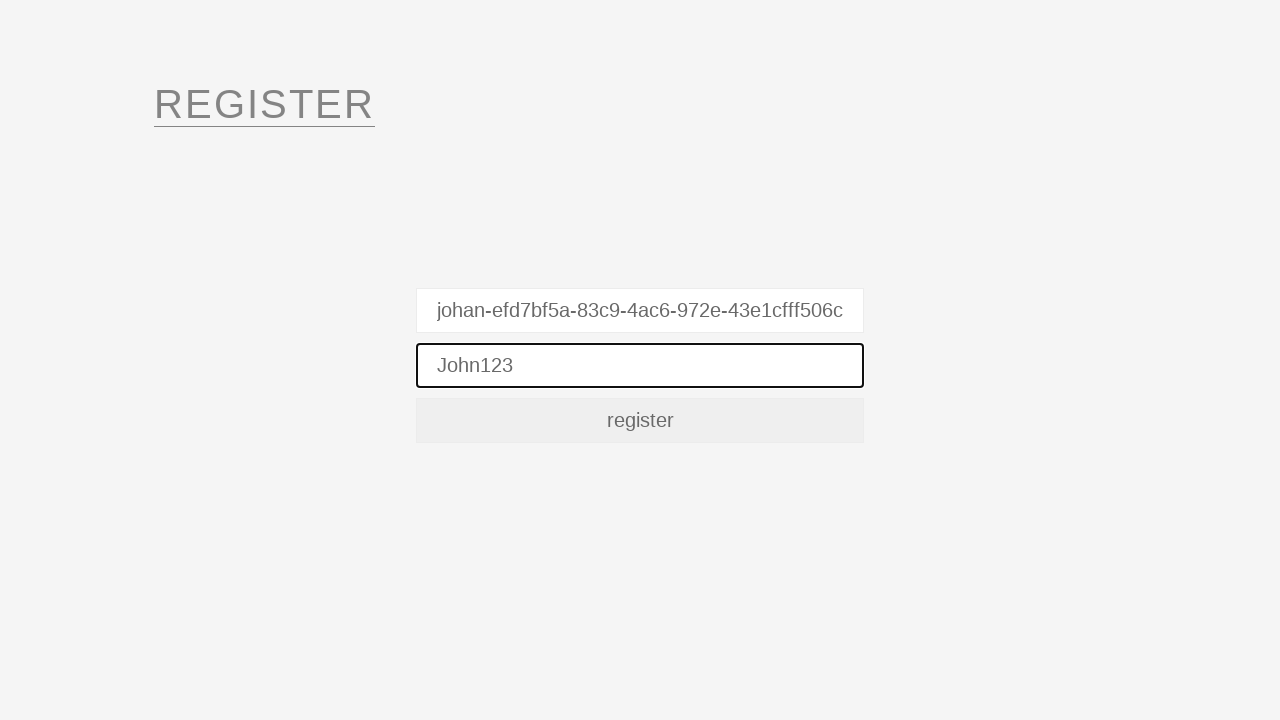

Submitted registration form by pressing Enter on input[name='username']
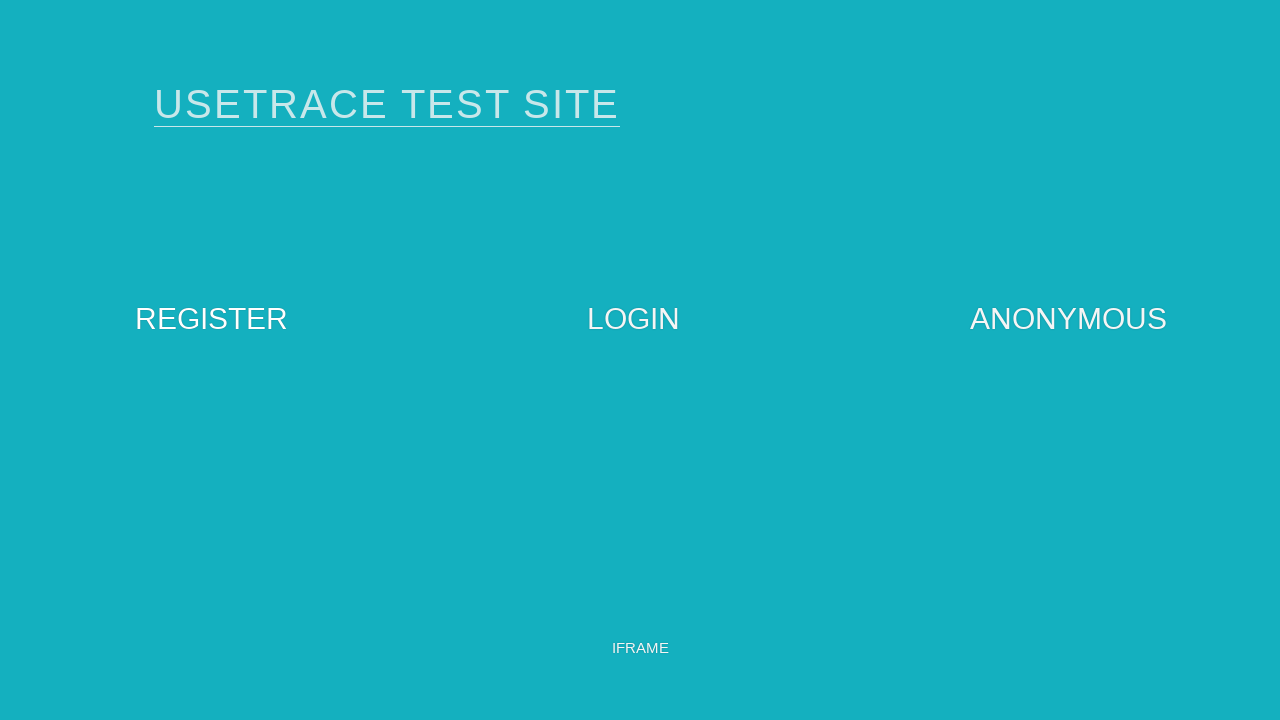

Waited 3 seconds for page to load after form submission
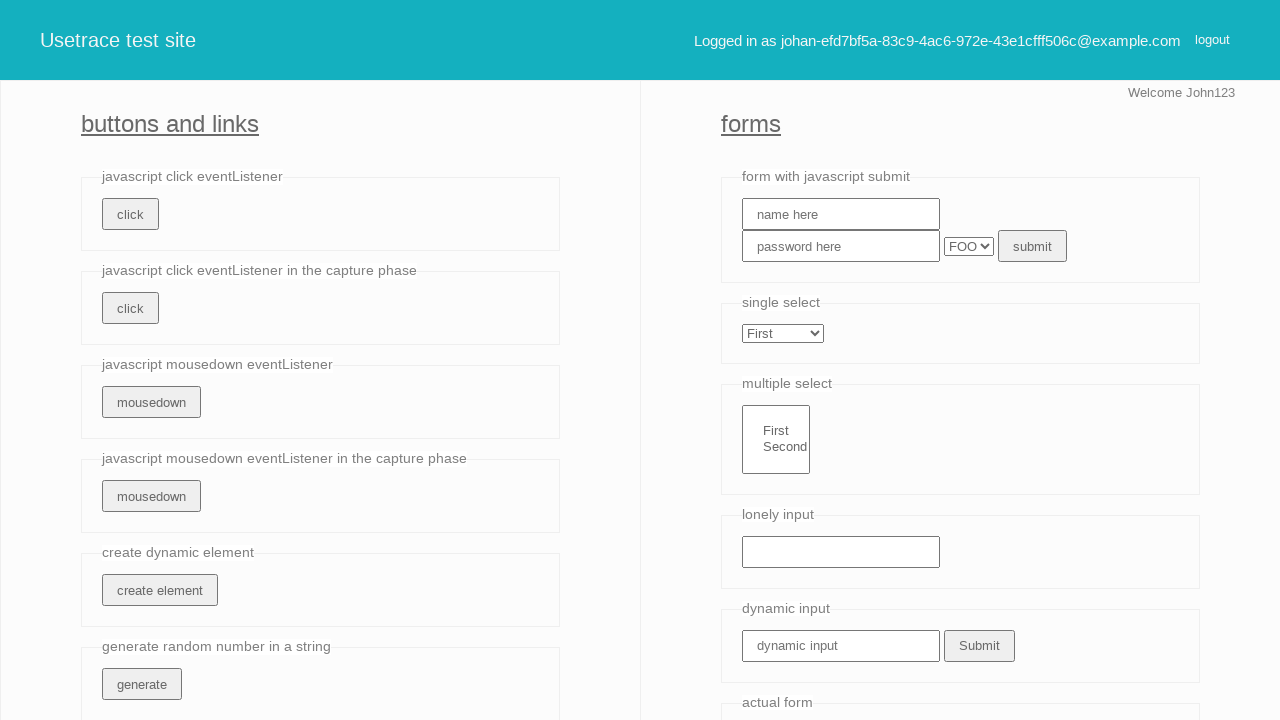

Clicked logout link (iteration 8) at (1212, 40) on xpath=/html/body/article[4]/header/a
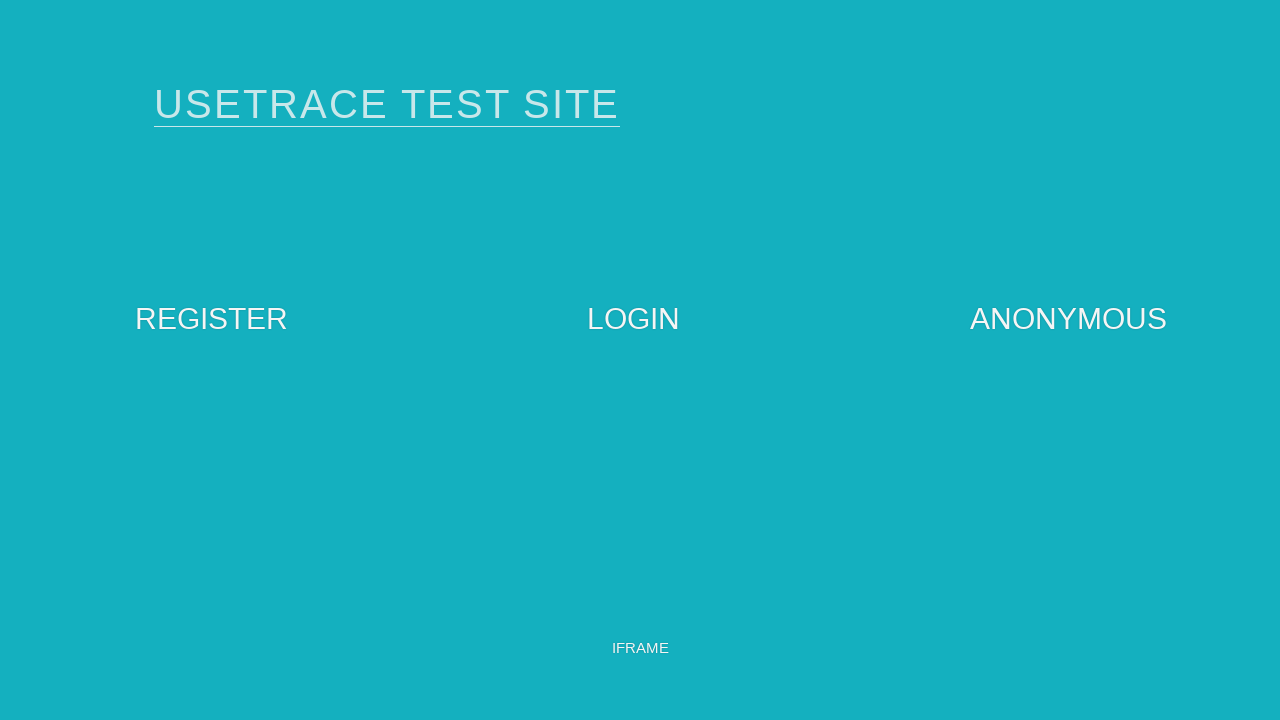

Navigated back to homepage for iteration 9
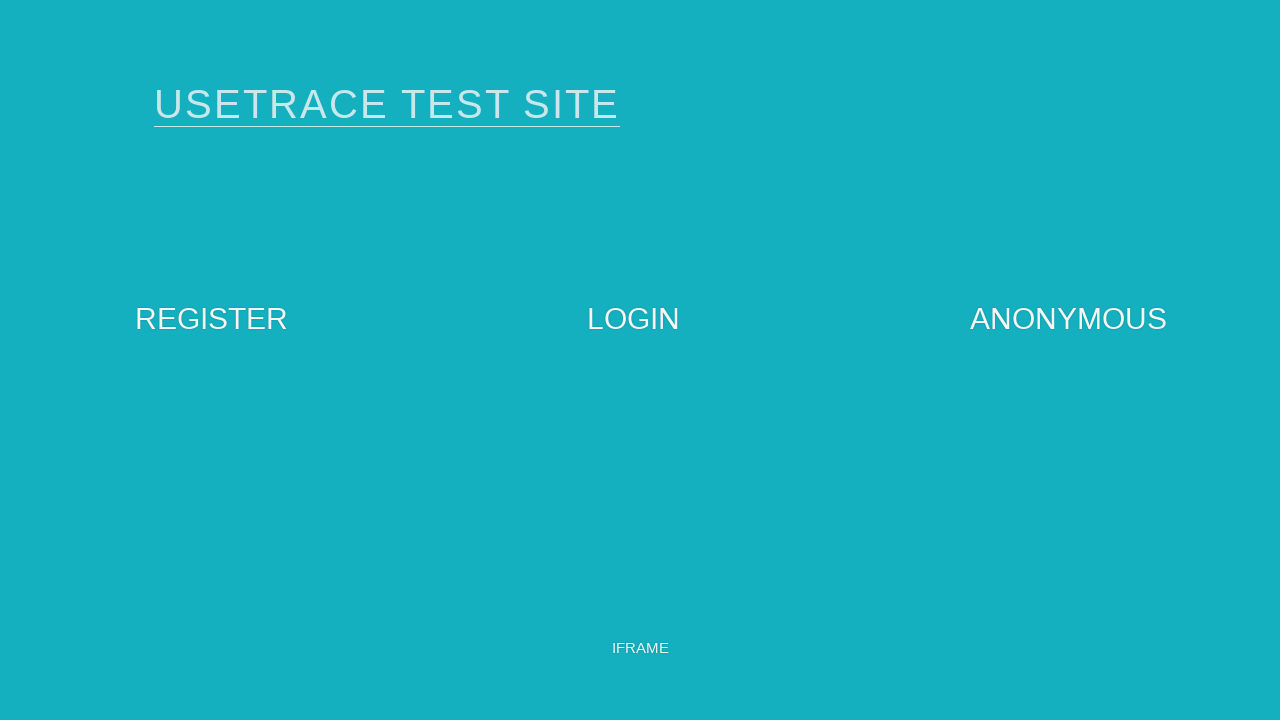

Clicked Register link (iteration 9) at (211, 319) on [data-name='Register']
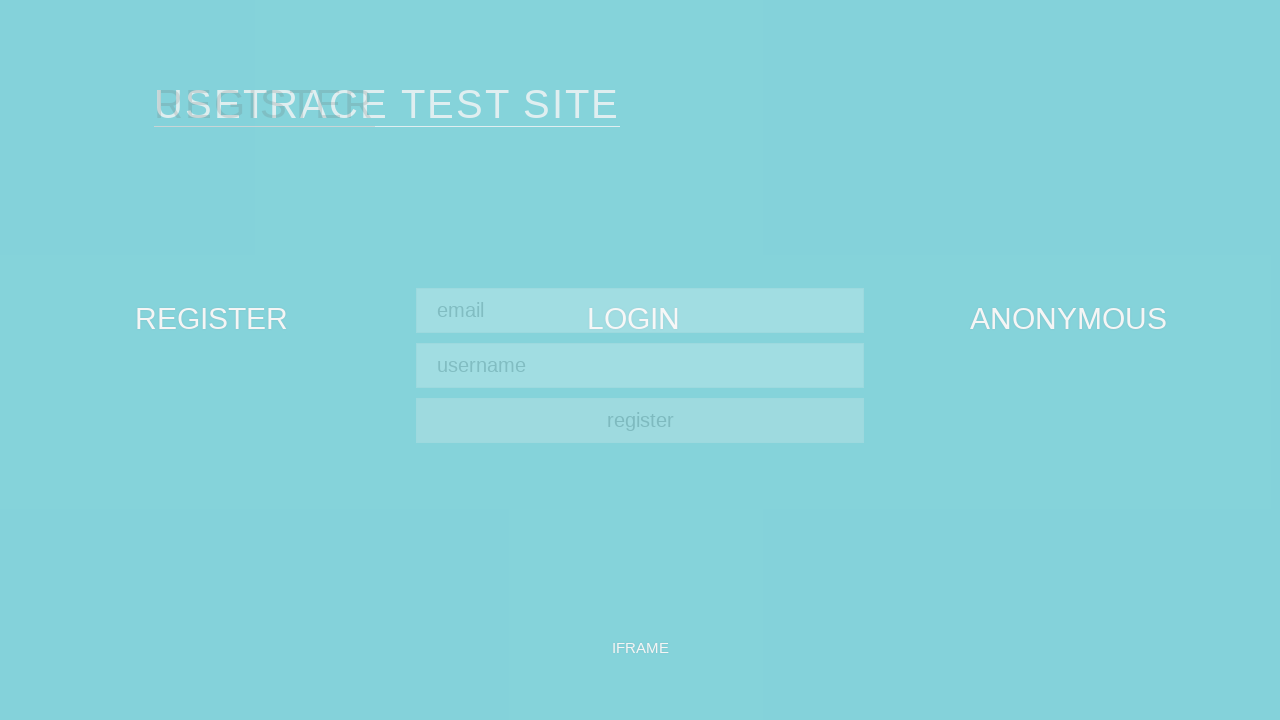

Filled registration email field with johan-efd7bf5a-83c9-4ac6-972e-43e1cfff506c@example.com on #register-email
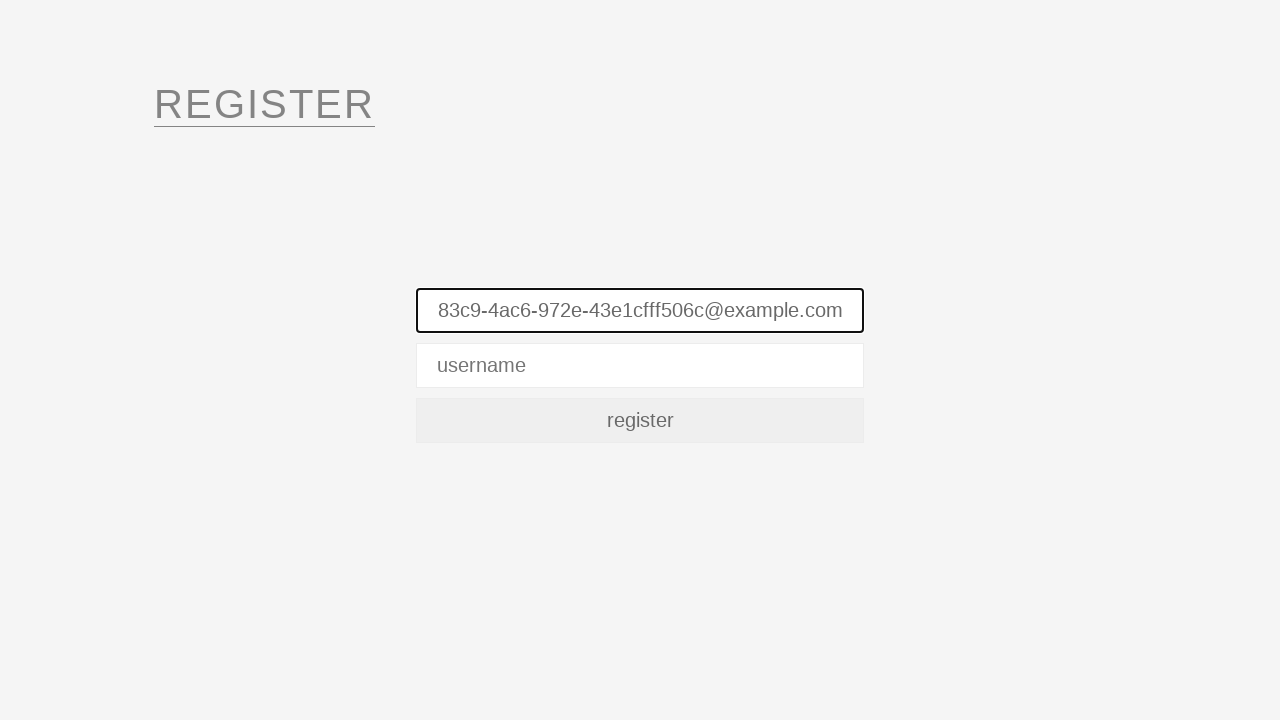

Filled username field with 'John123' on input[name='username']
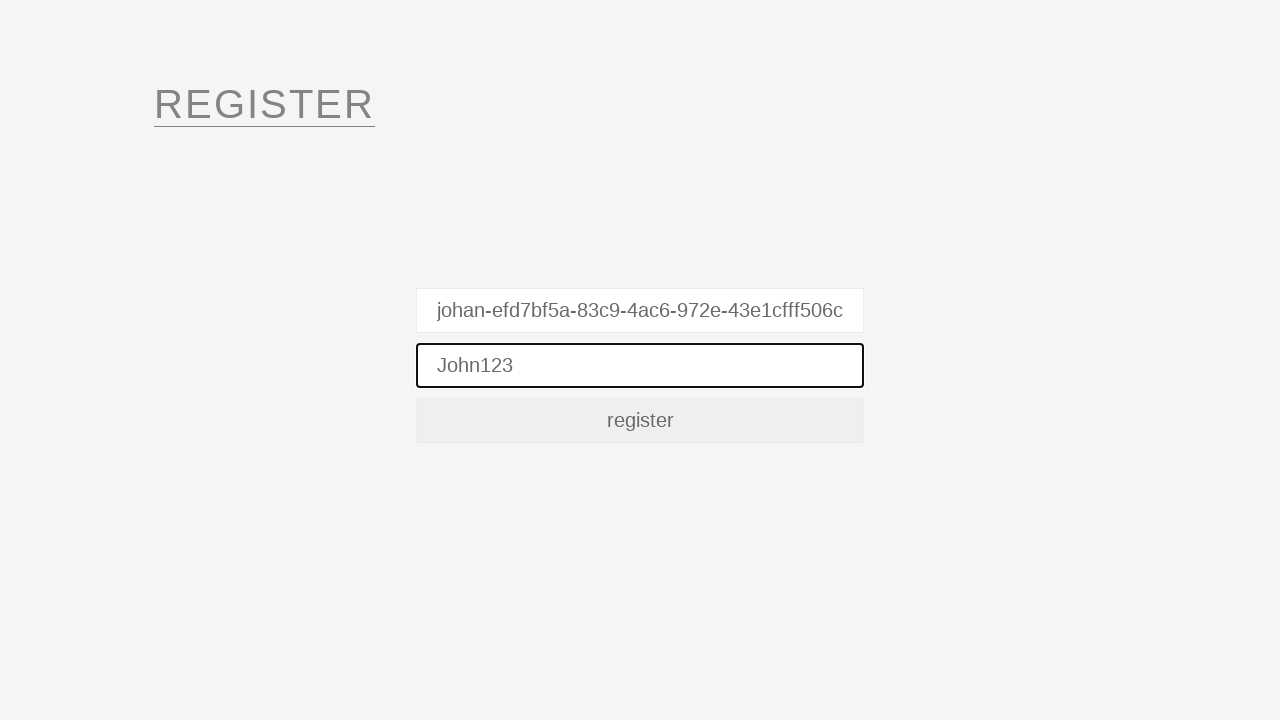

Submitted registration form by pressing Enter on input[name='username']
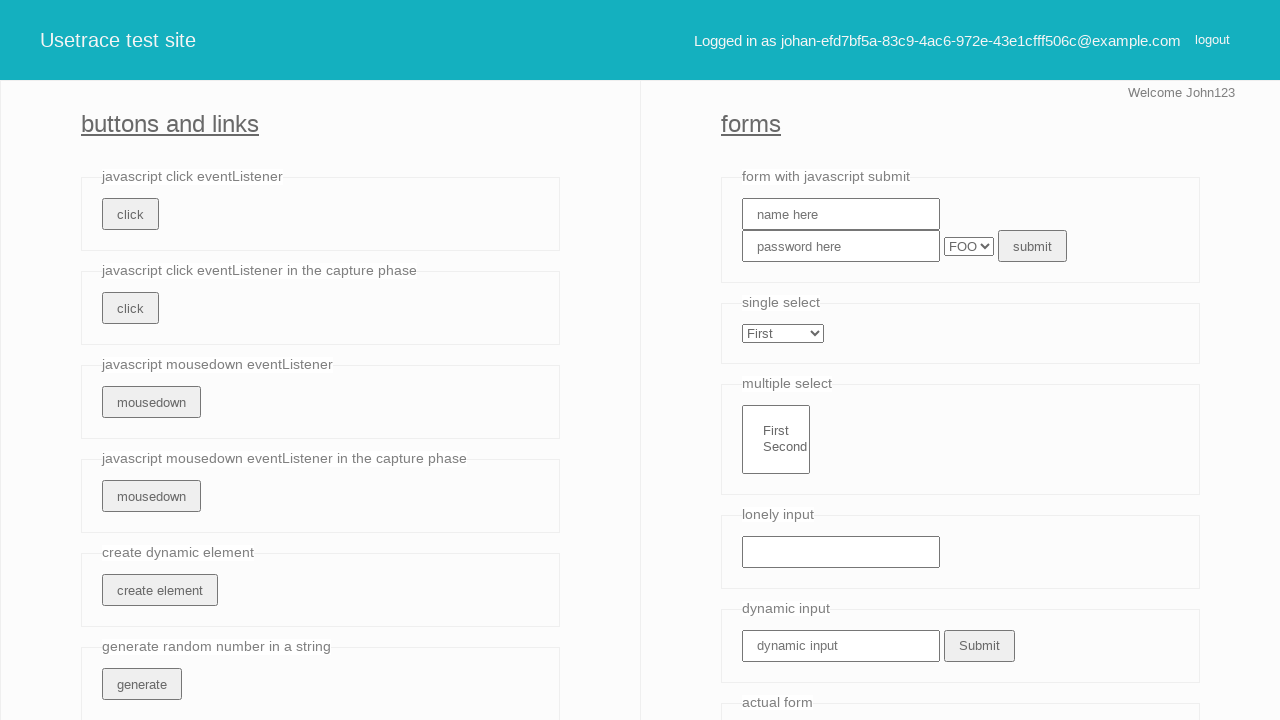

Waited 3 seconds for page to load after form submission
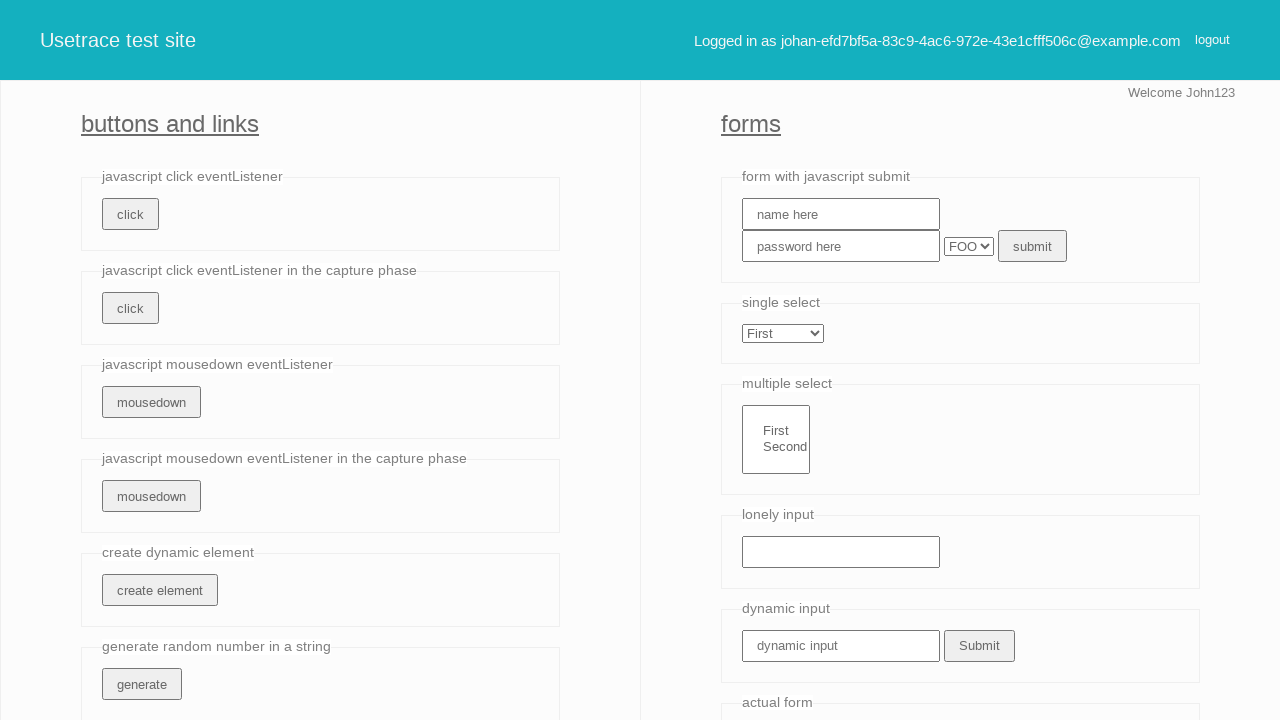

Clicked logout link (iteration 9) at (1212, 40) on xpath=/html/body/article[4]/header/a
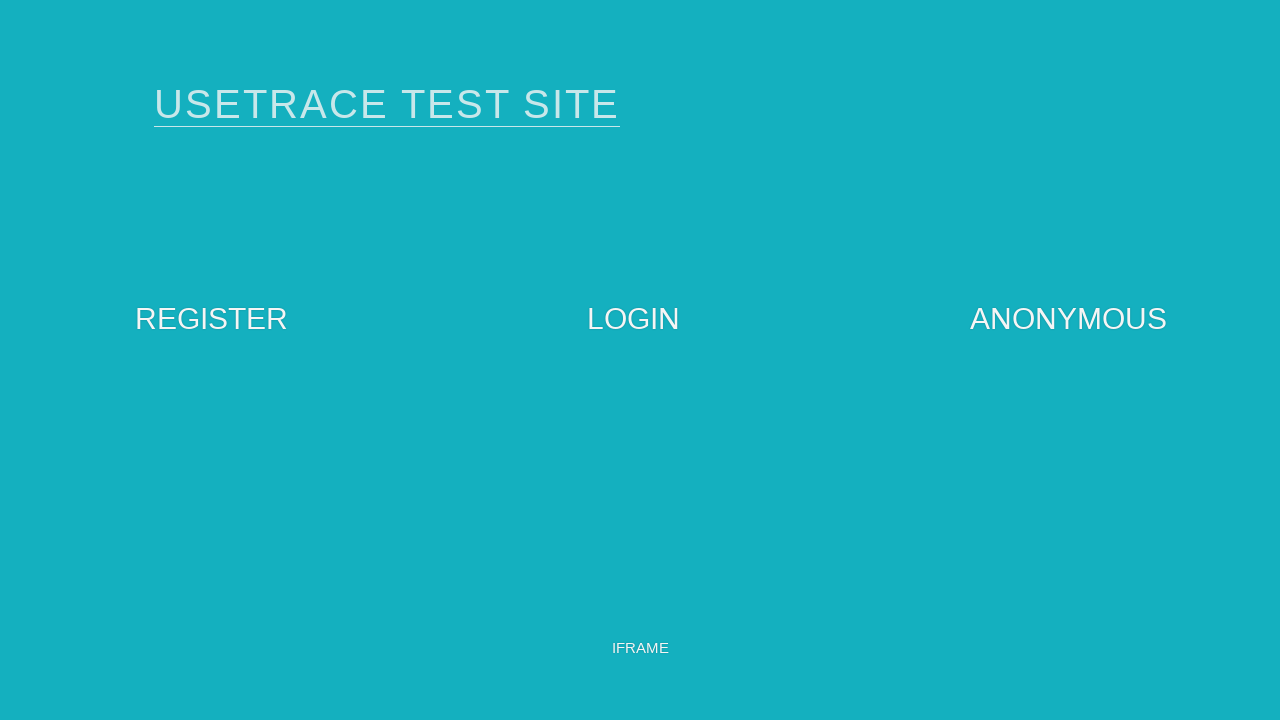

Navigated back to homepage for iteration 10
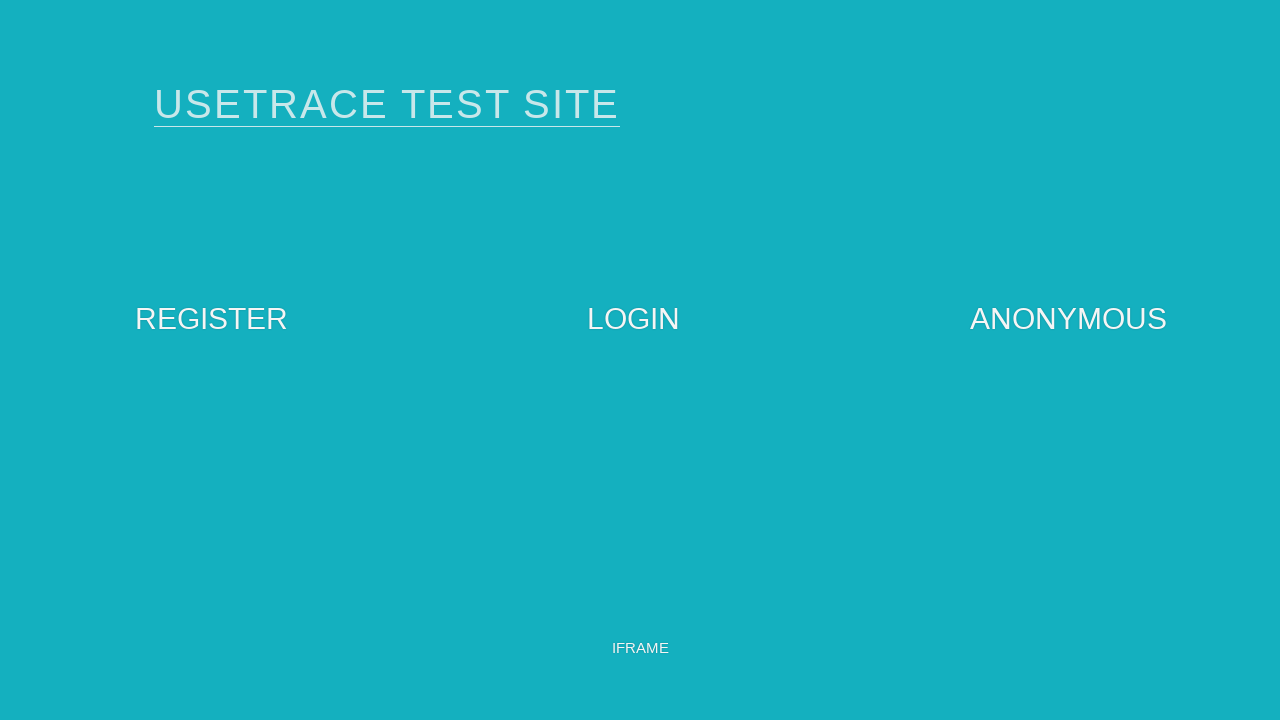

Clicked Register link (iteration 10) at (211, 319) on [data-name='Register']
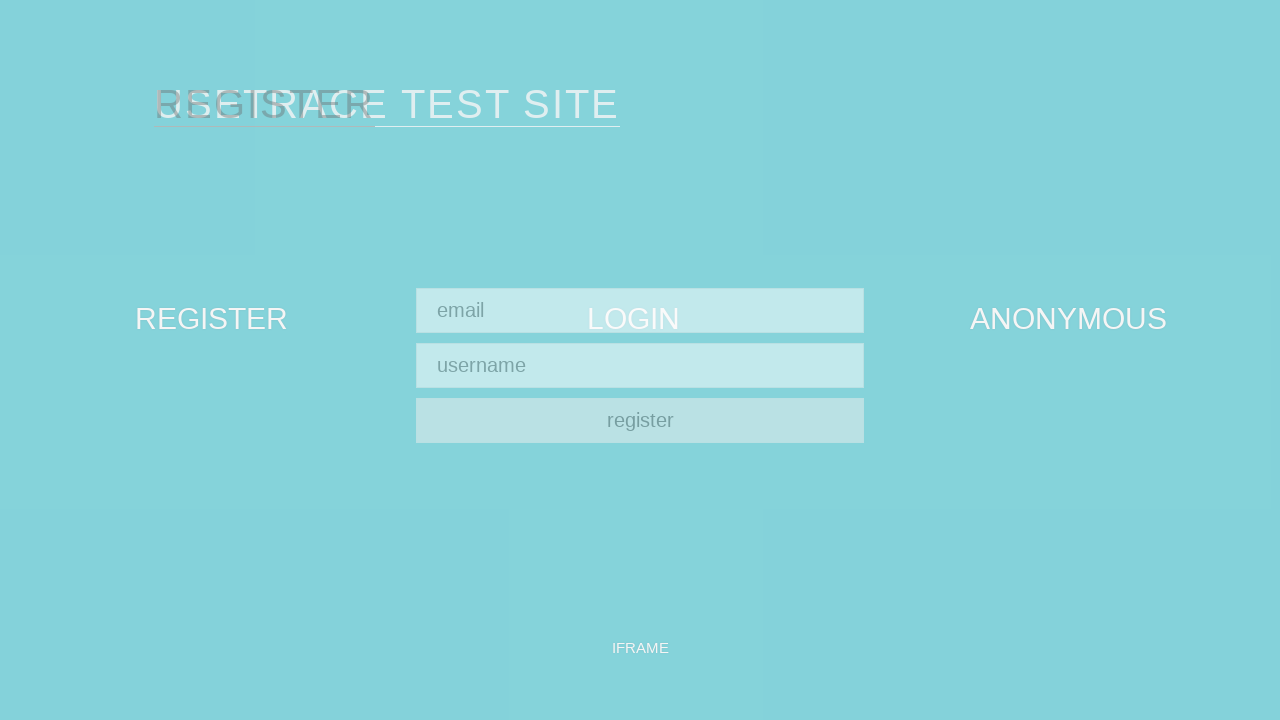

Filled registration email field with johan-efd7bf5a-83c9-4ac6-972e-43e1cfff506c@example.com on #register-email
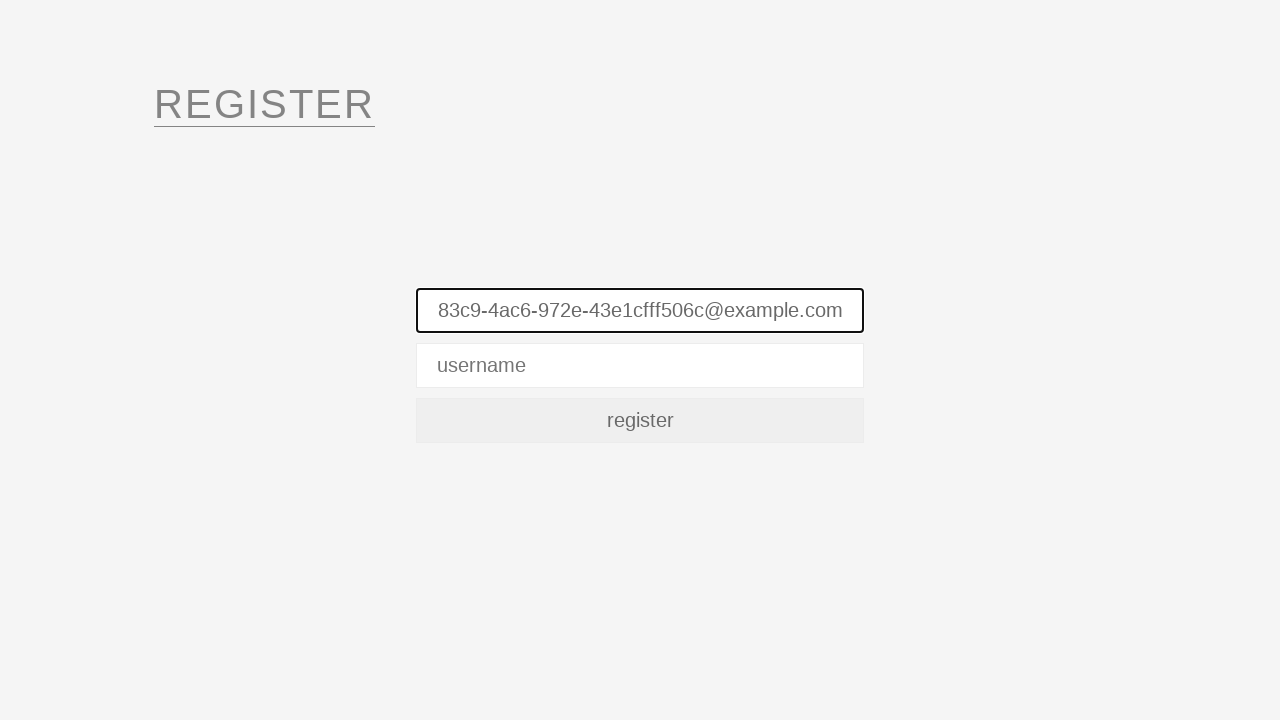

Filled username field with 'John123' on input[name='username']
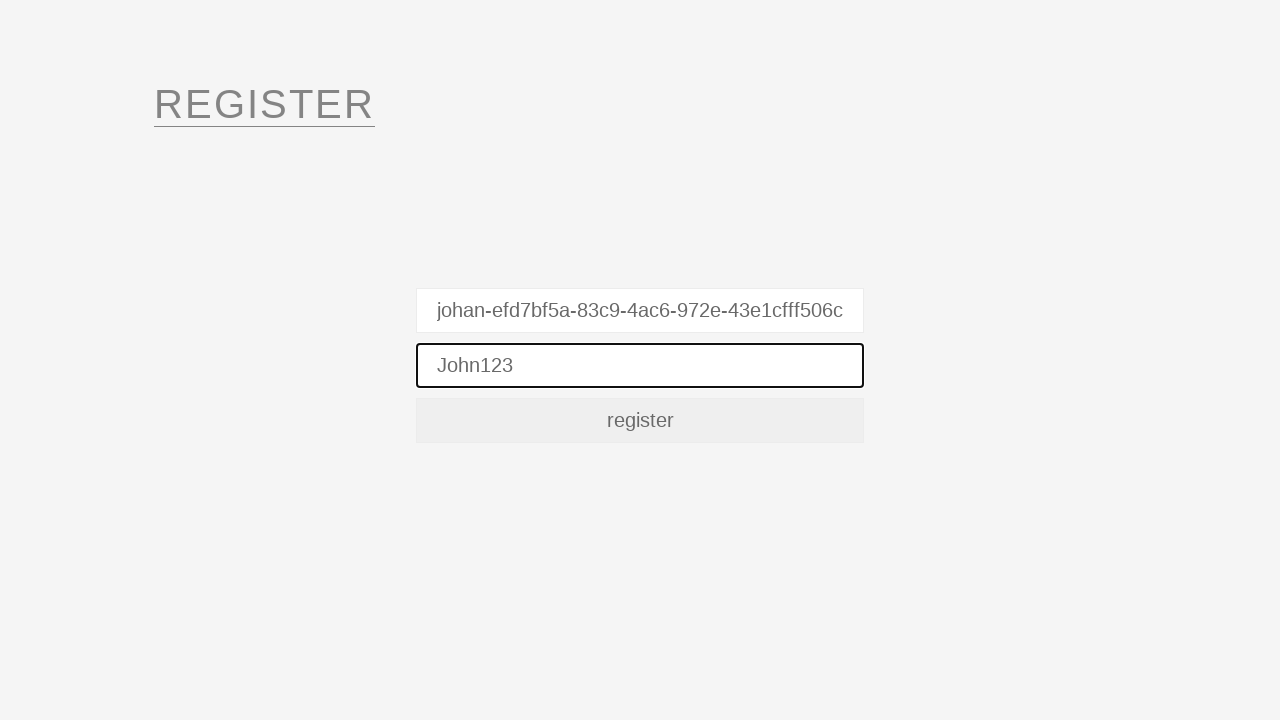

Submitted registration form by pressing Enter on input[name='username']
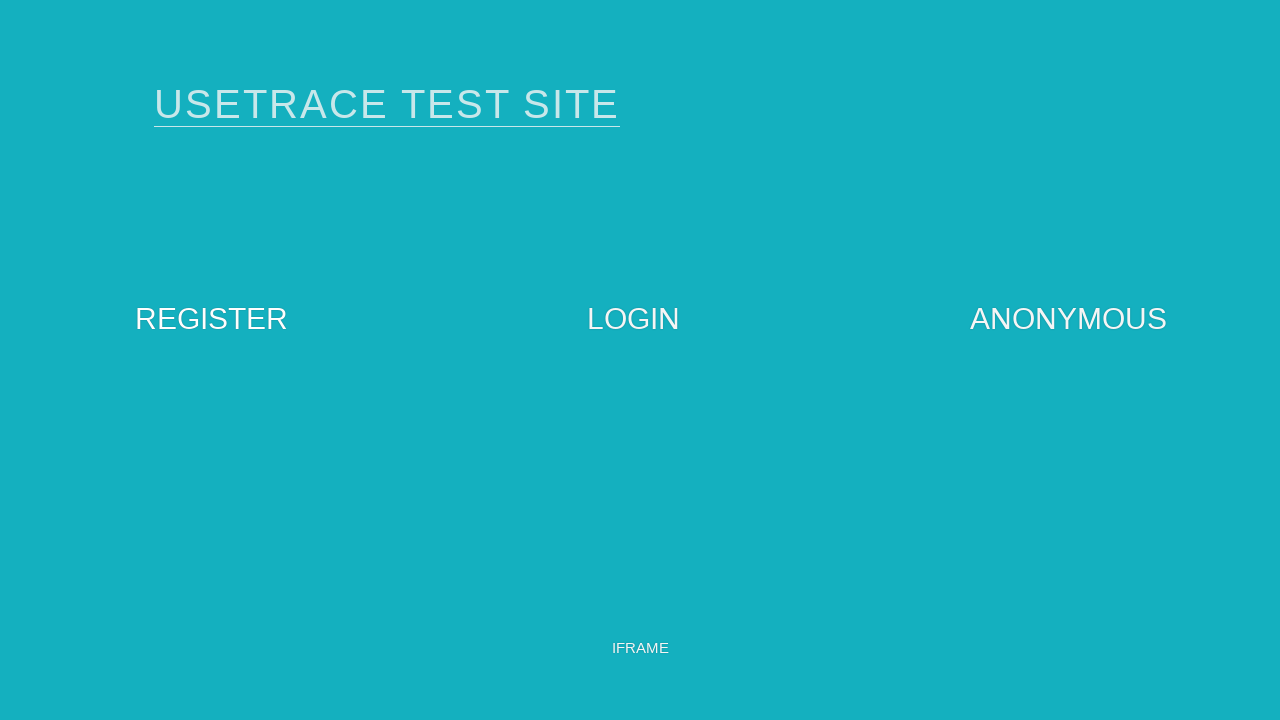

Waited 3 seconds for page to load after form submission
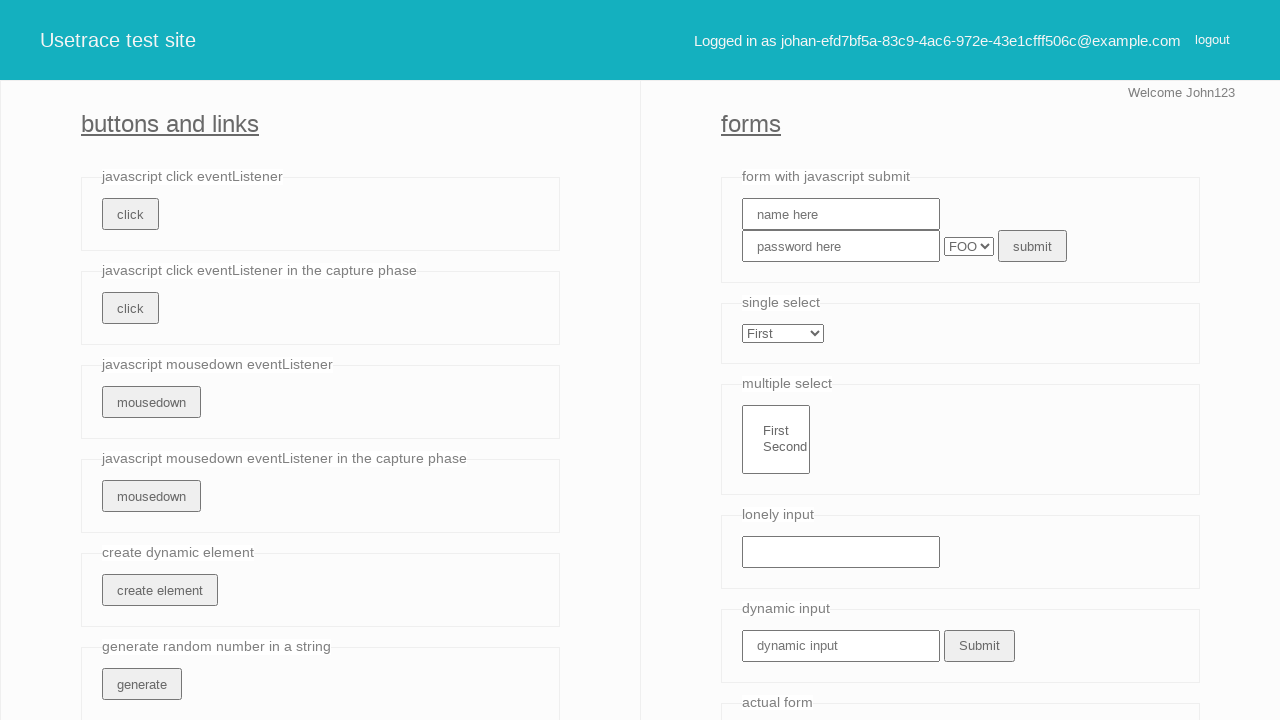

Clicked logout link (iteration 10) at (1212, 40) on xpath=/html/body/article[4]/header/a
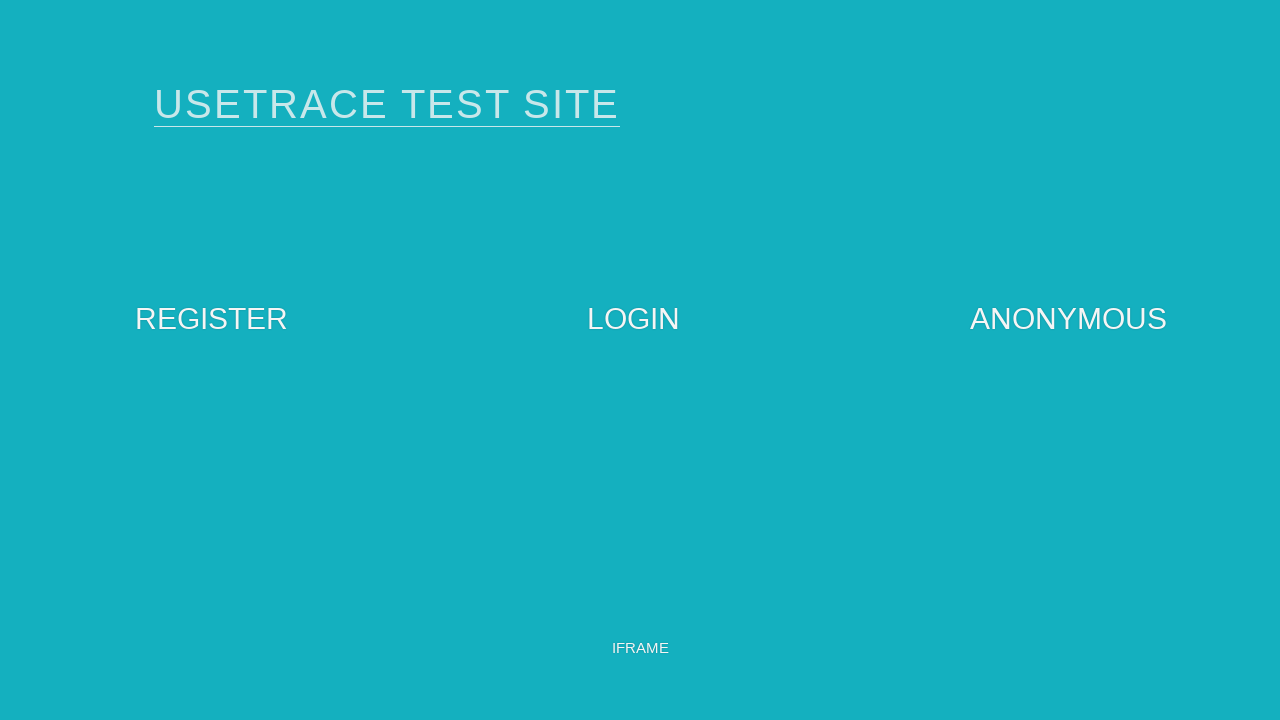

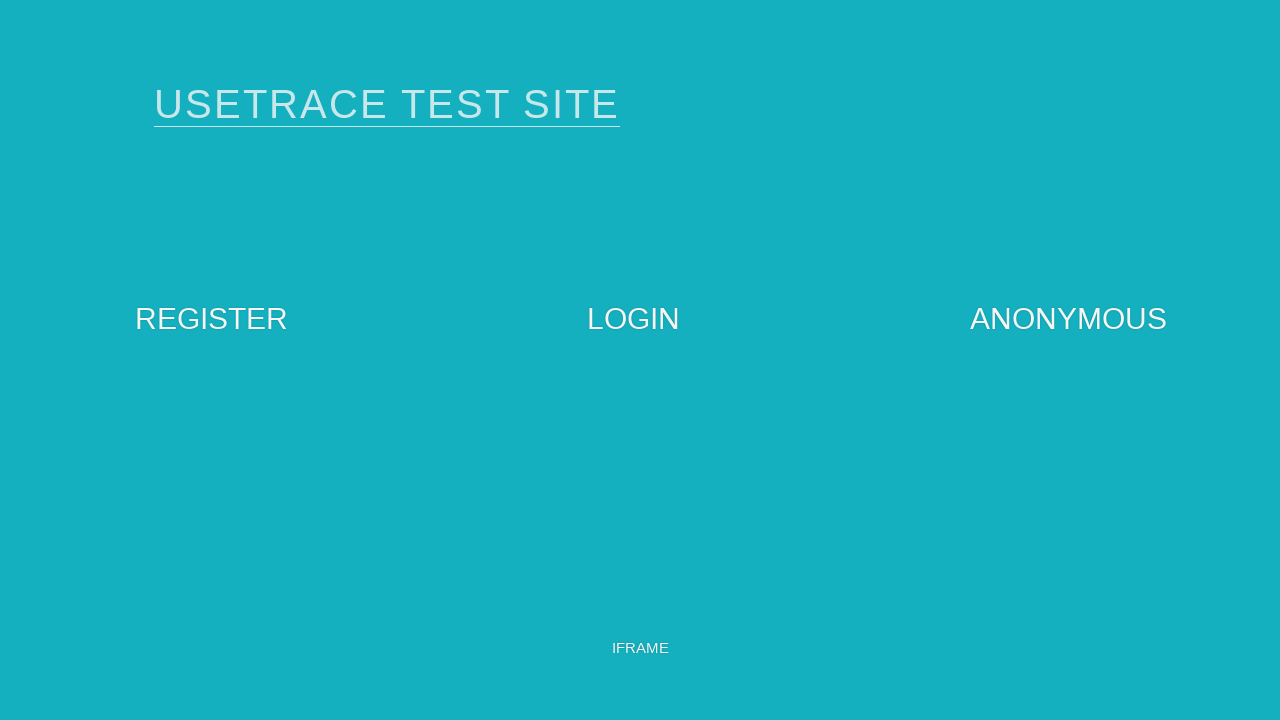